Fills out a Panda Express guest experience survey by entering a survey code, then navigating through survey pages selecting options and submitting an email address at the end.

Starting URL: https://www.pandaguestexperience.com/

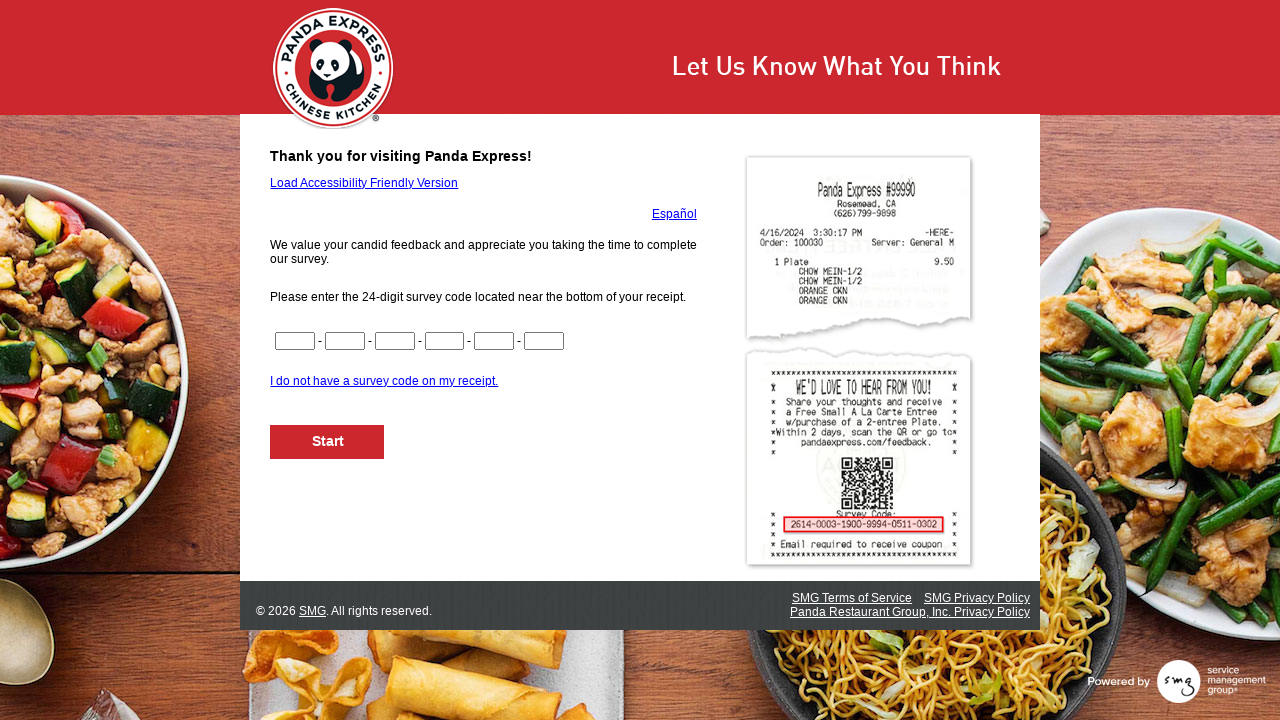

Filled survey code part 1 with '1234' on input[name='CN1']
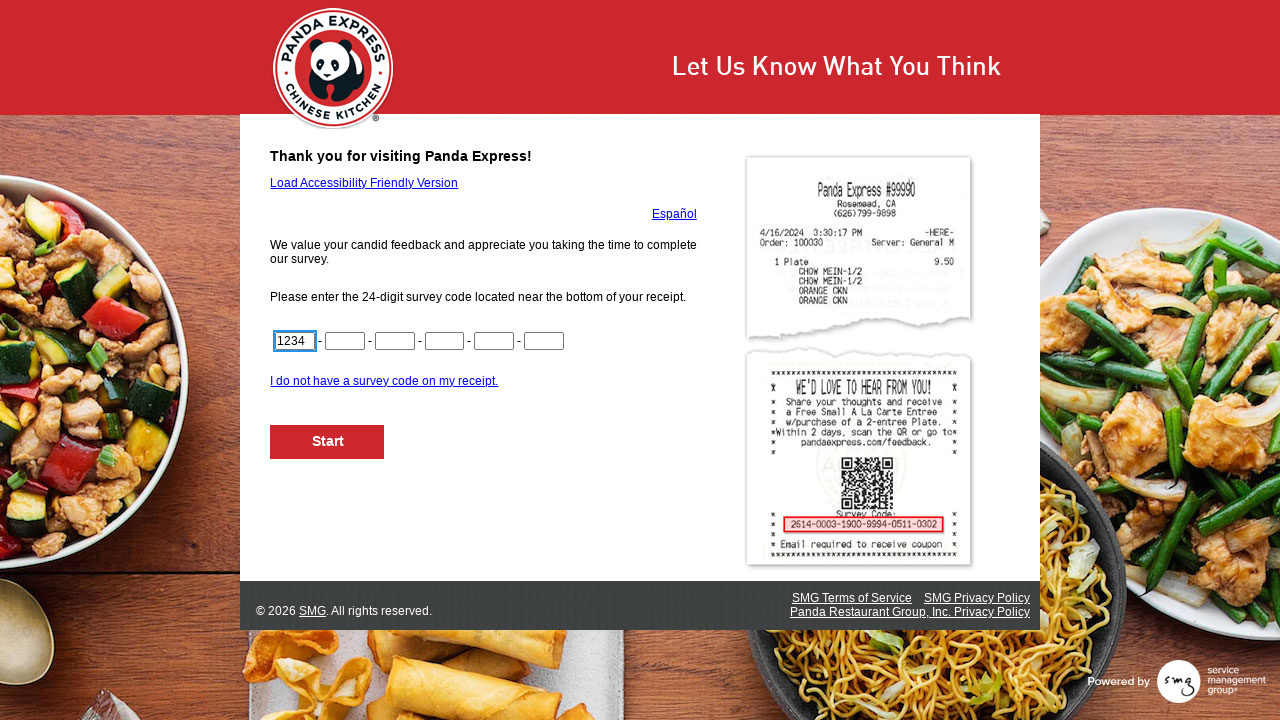

Filled survey code part 2 with '5678' on input[name='CN2']
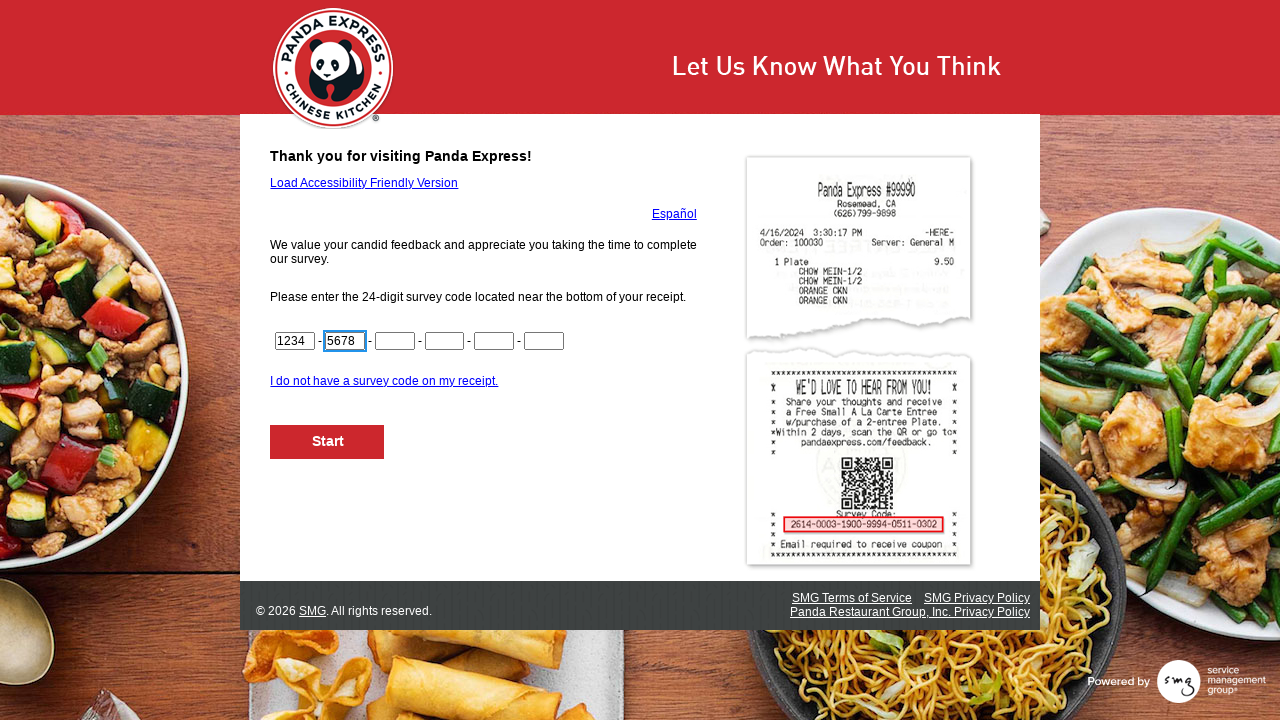

Filled survey code part 3 with '9012' on input[name='CN3']
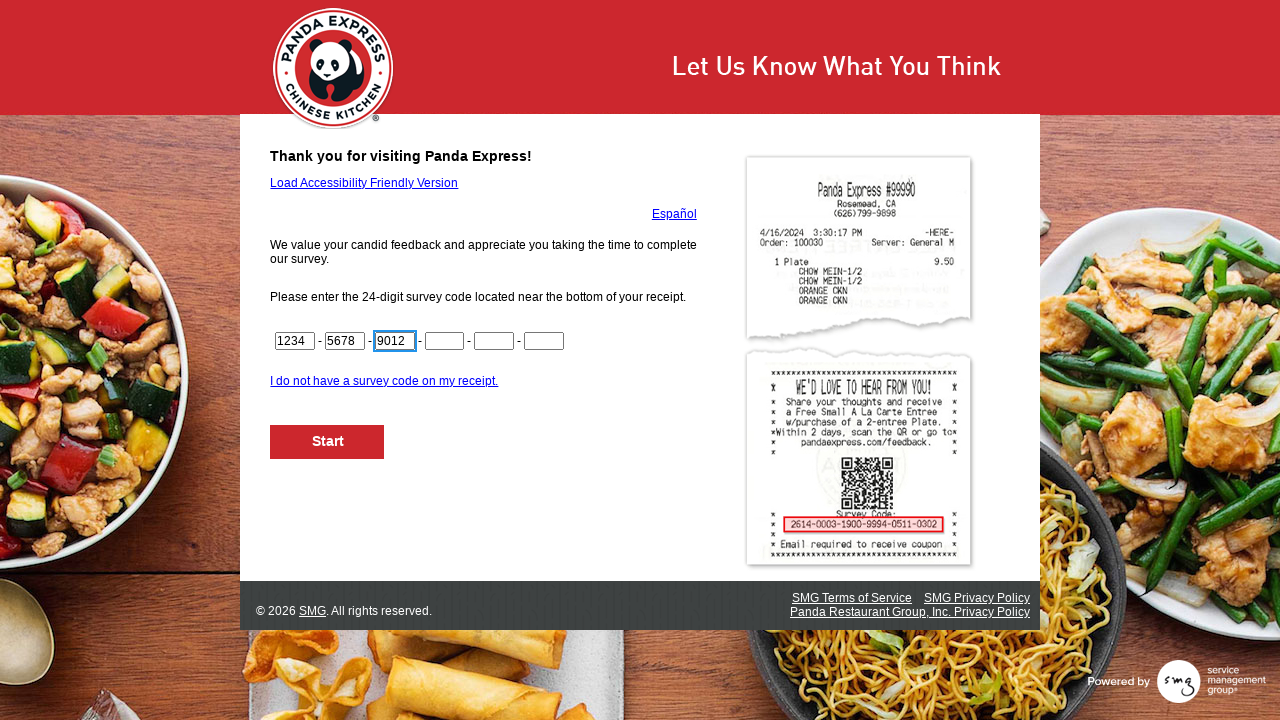

Filled survey code part 4 with '3456' on input[name='CN4']
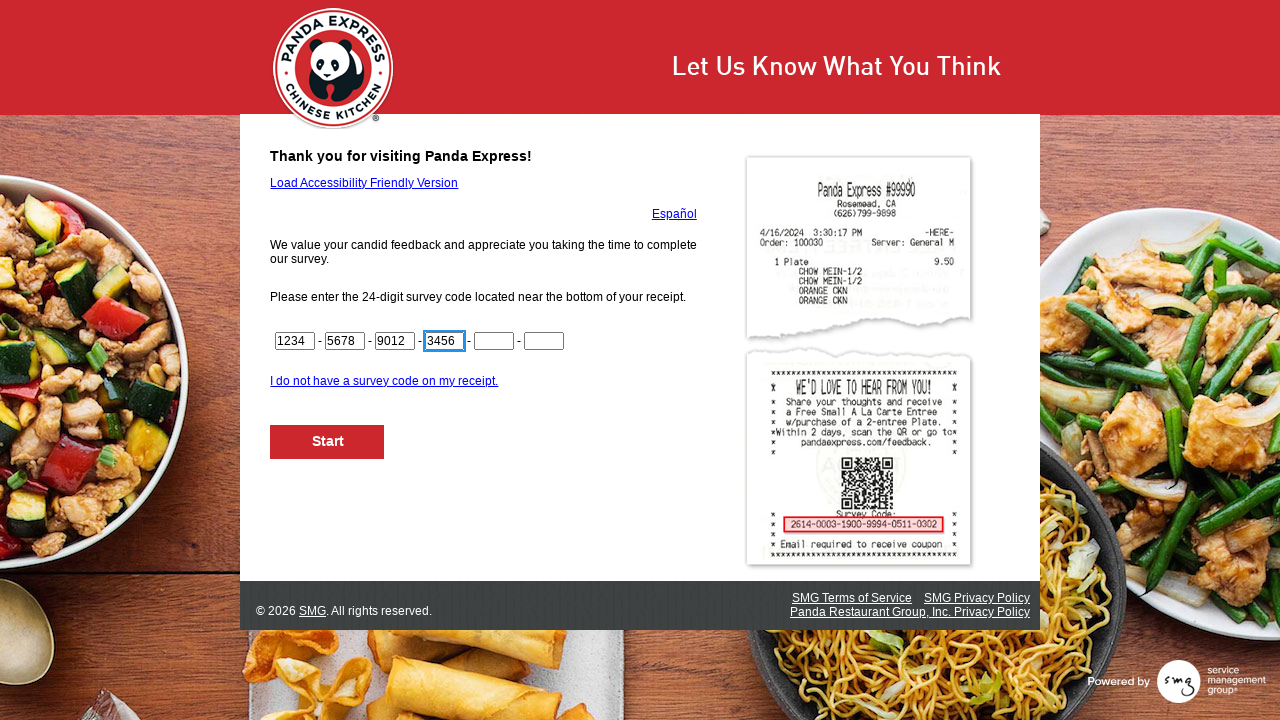

Filled survey code part 5 with '7890' on input[name='CN5']
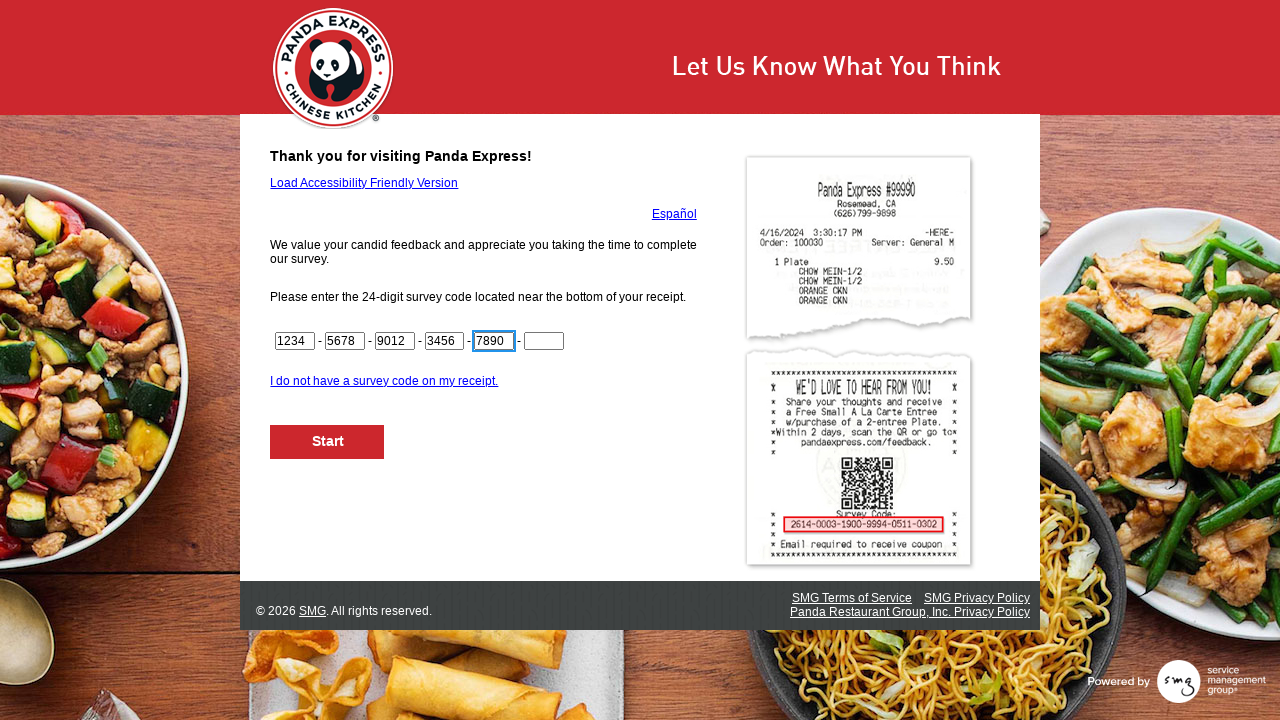

Filled last digits field with '42' on input[name='CN6']
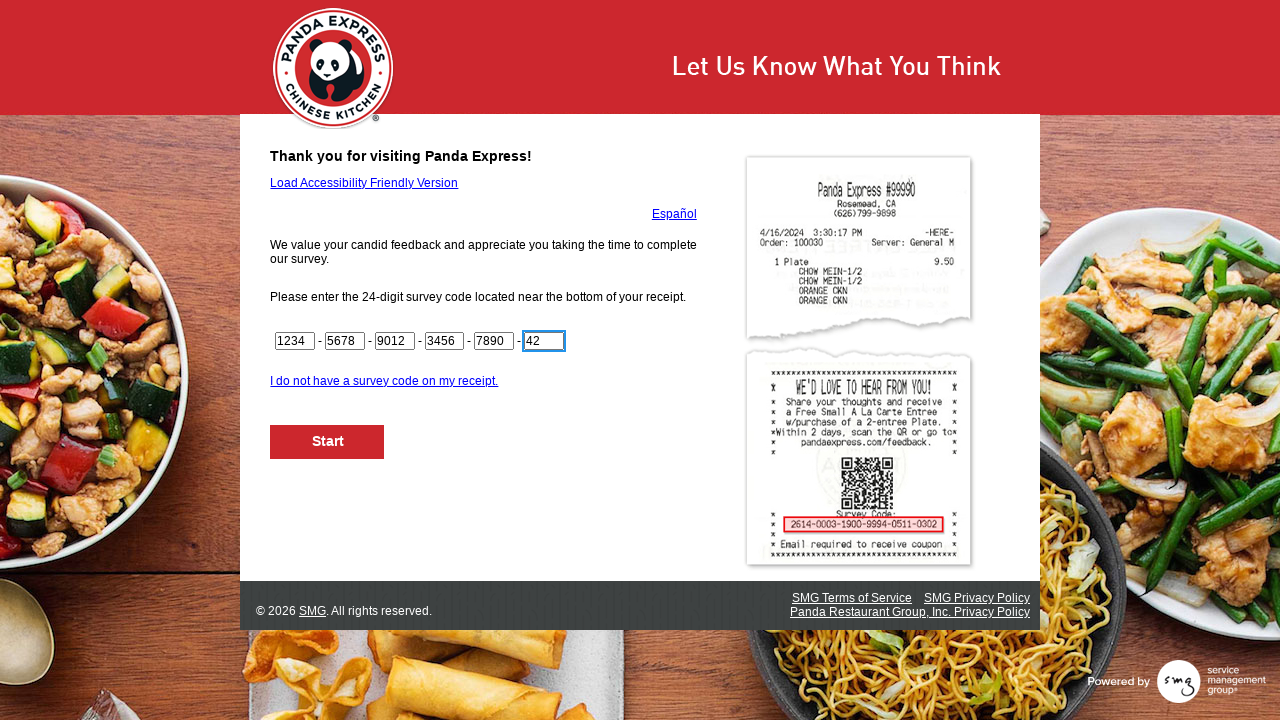

Clicked Next button to proceed with survey code entry at (328, 442) on #NextButton
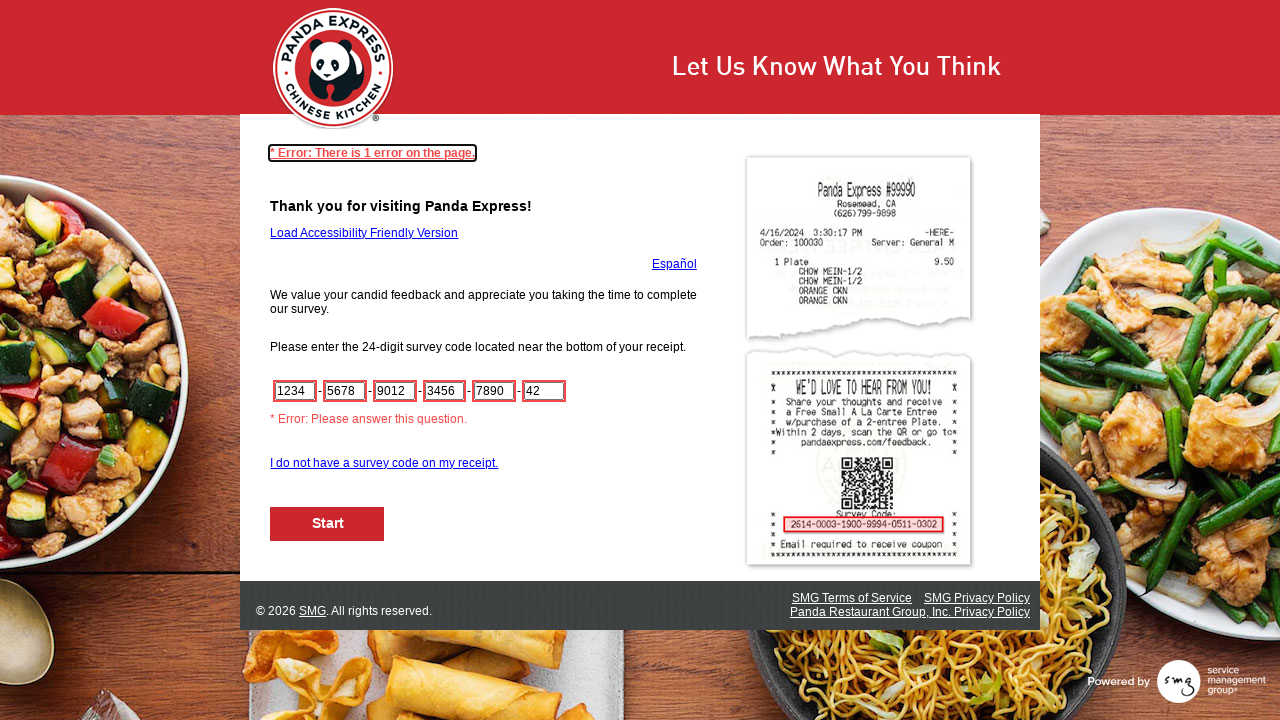

Waited for survey page to load
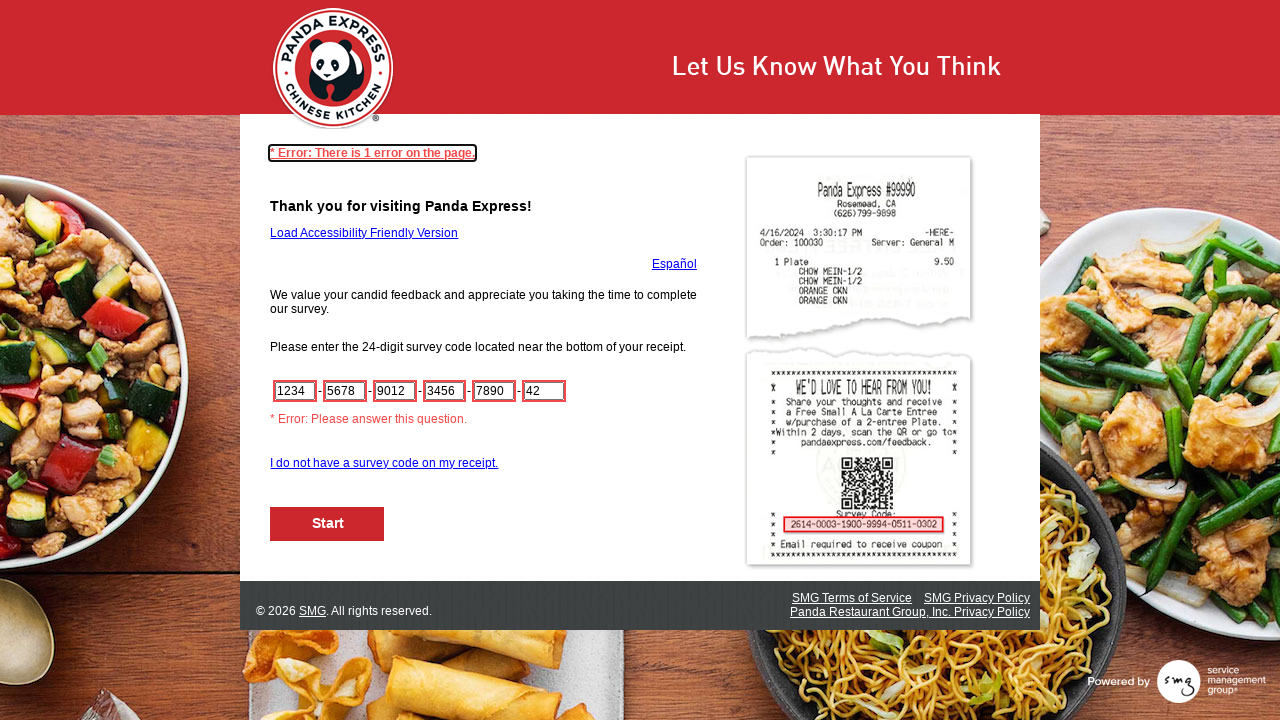

Clicked Next button to proceed to next survey page at (328, 524) on #NextButton
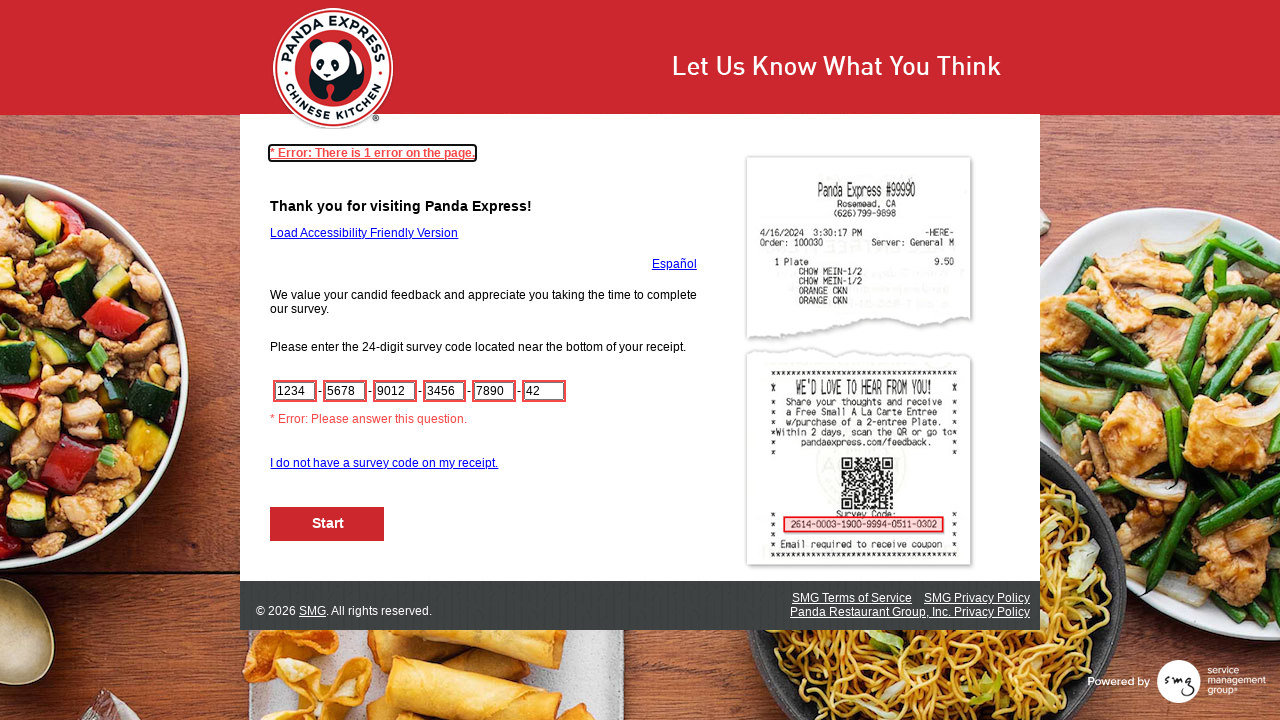

Waited for next survey page to load
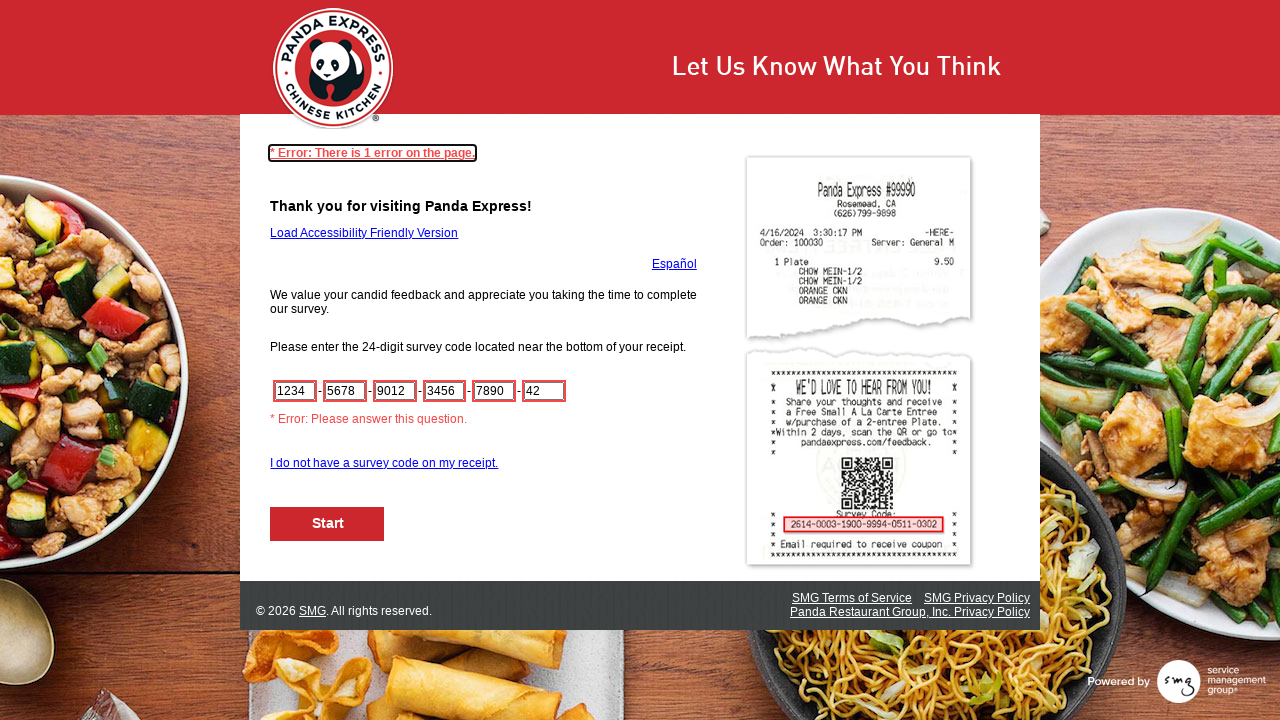

Clicked Next button to proceed to next survey page at (328, 524) on #NextButton
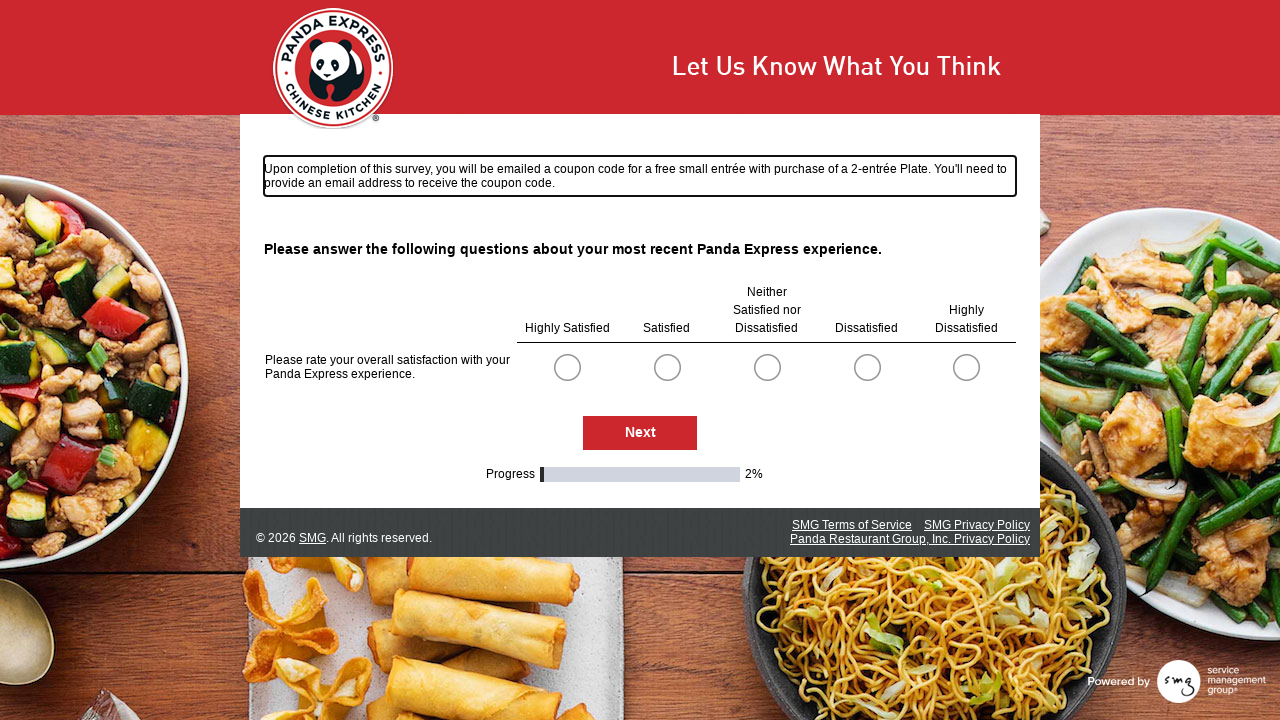

Waited for next survey page to load
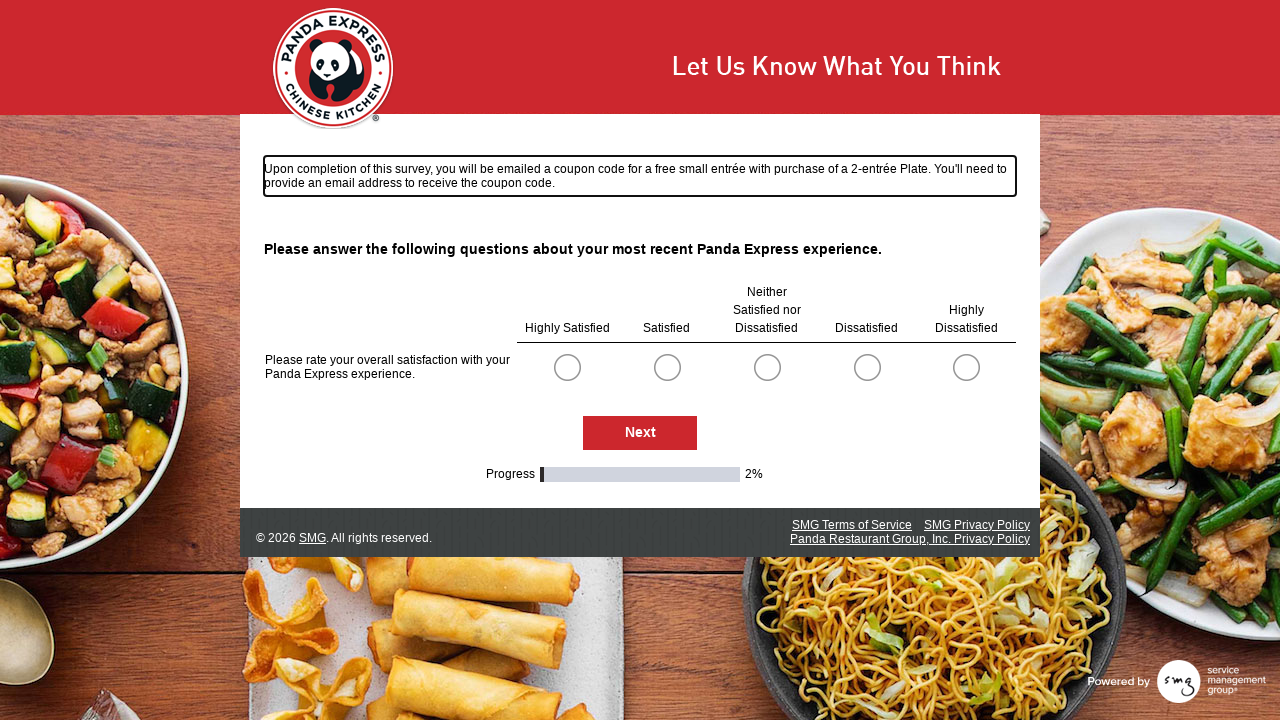

Selected first option for question group (radio button index 0) at (567, 367) on .radioSimpleInput >> nth=0
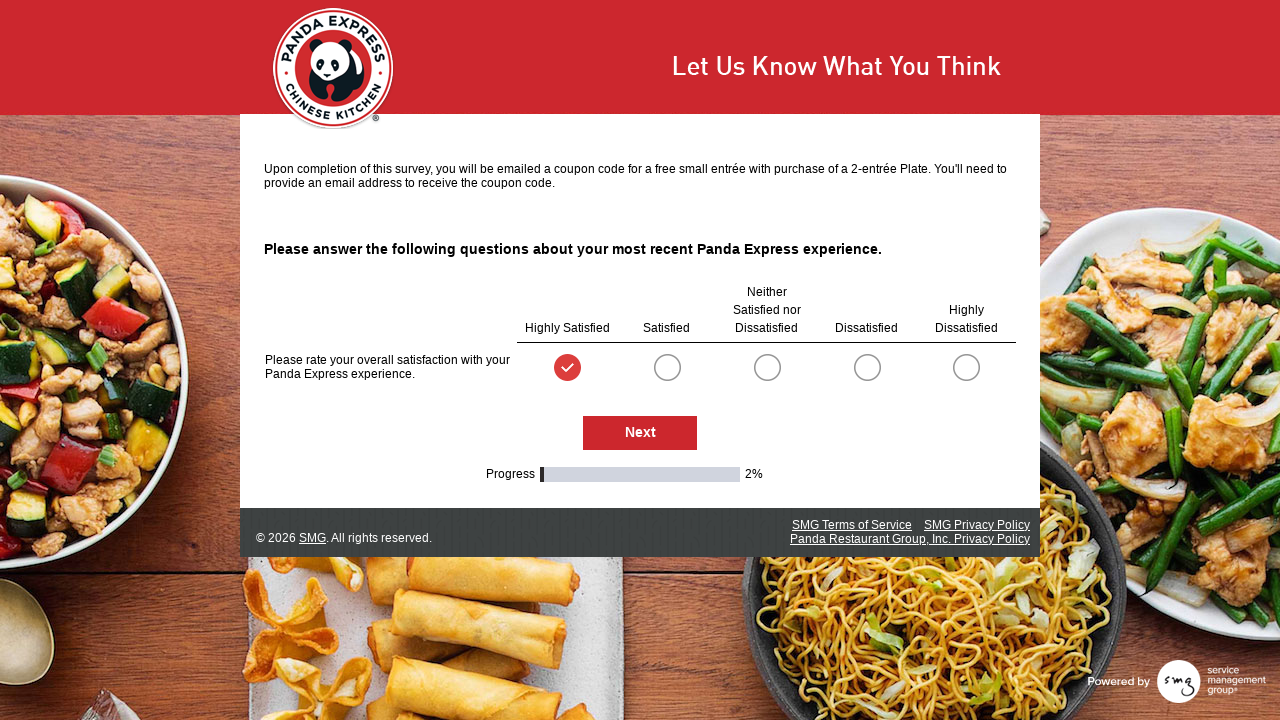

Clicked Next button to proceed to next survey page at (640, 433) on #NextButton
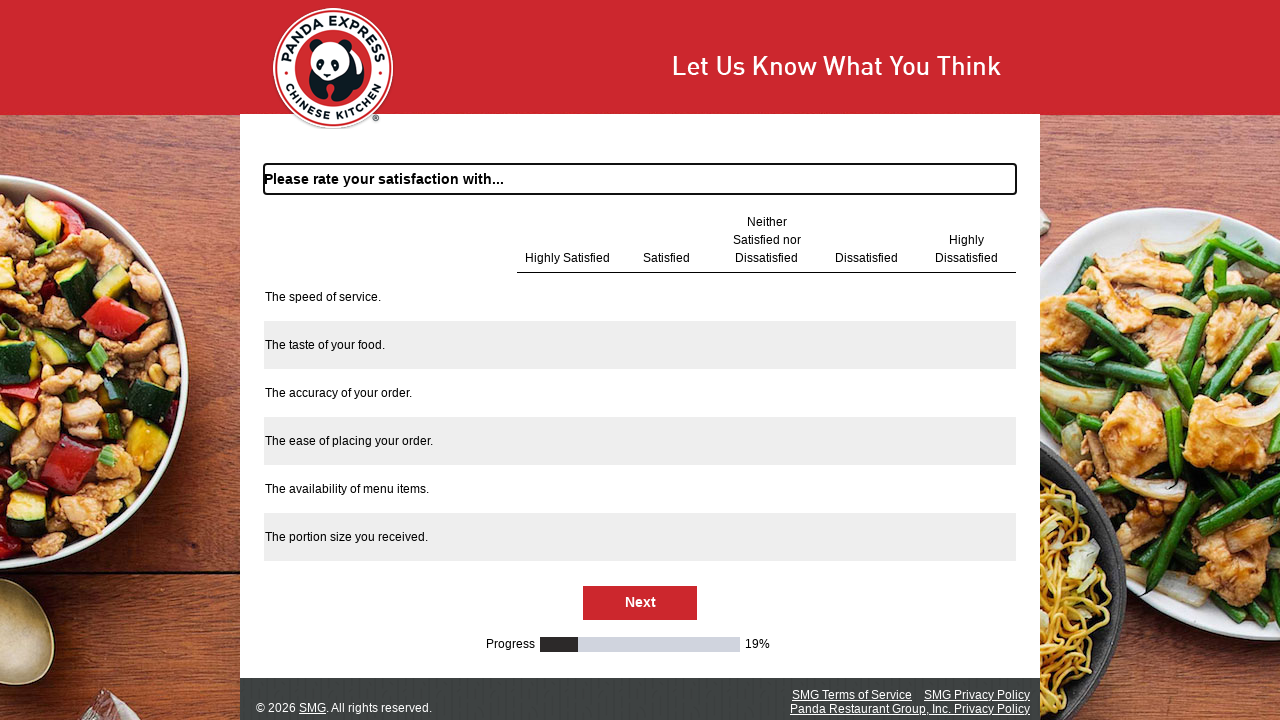

Waited for next survey page to load
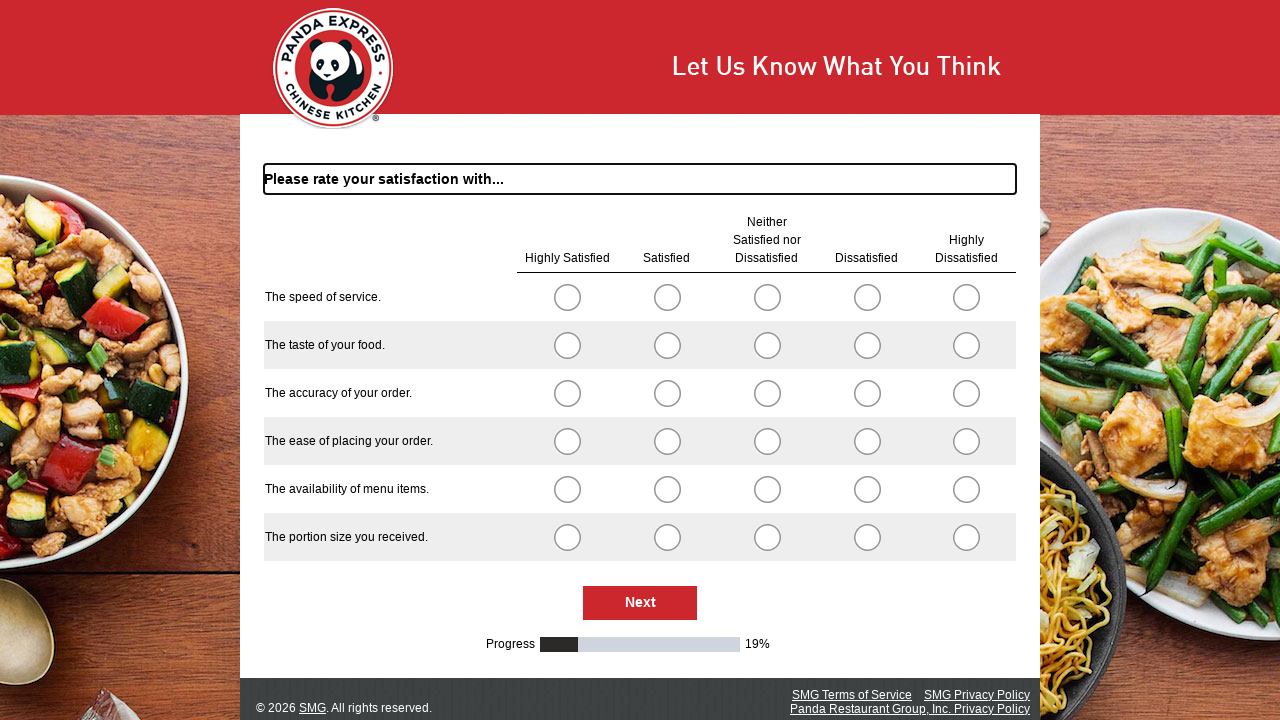

Selected first option for question group (radio button index 0) at (567, 297) on .radioSimpleInput >> nth=0
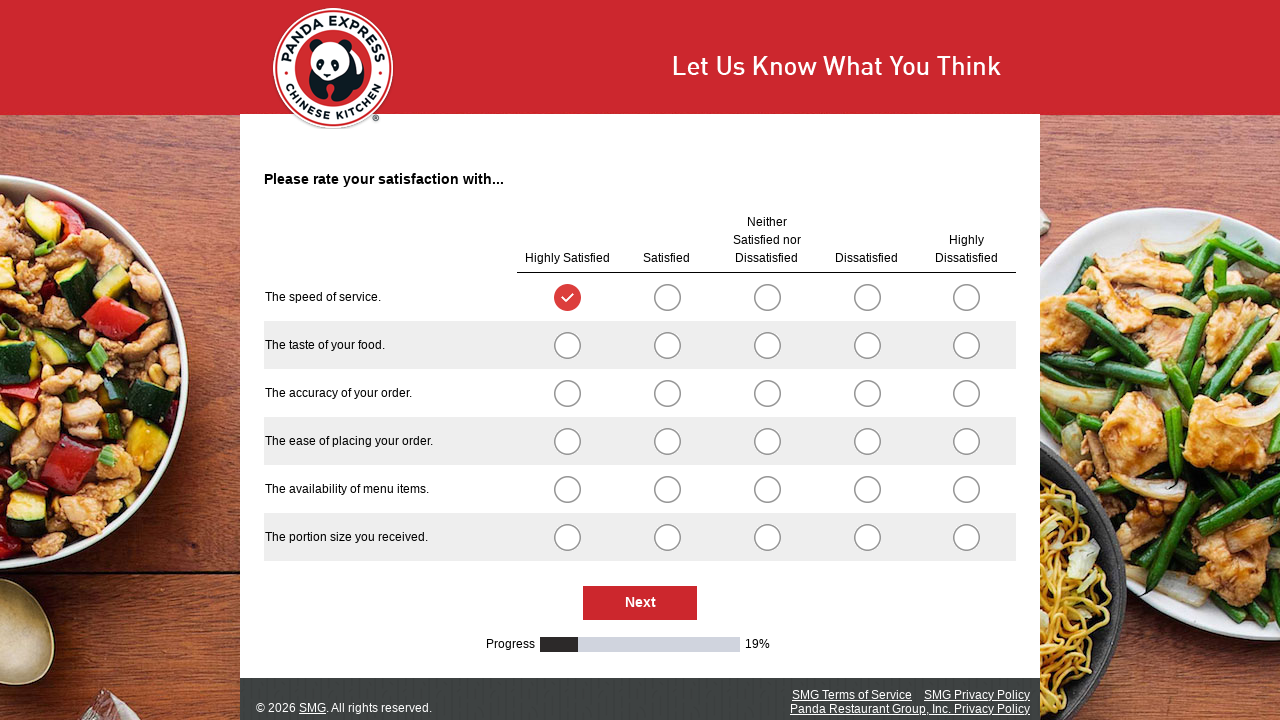

Selected first option for question group (radio button index 5) at (567, 345) on .radioSimpleInput >> nth=5
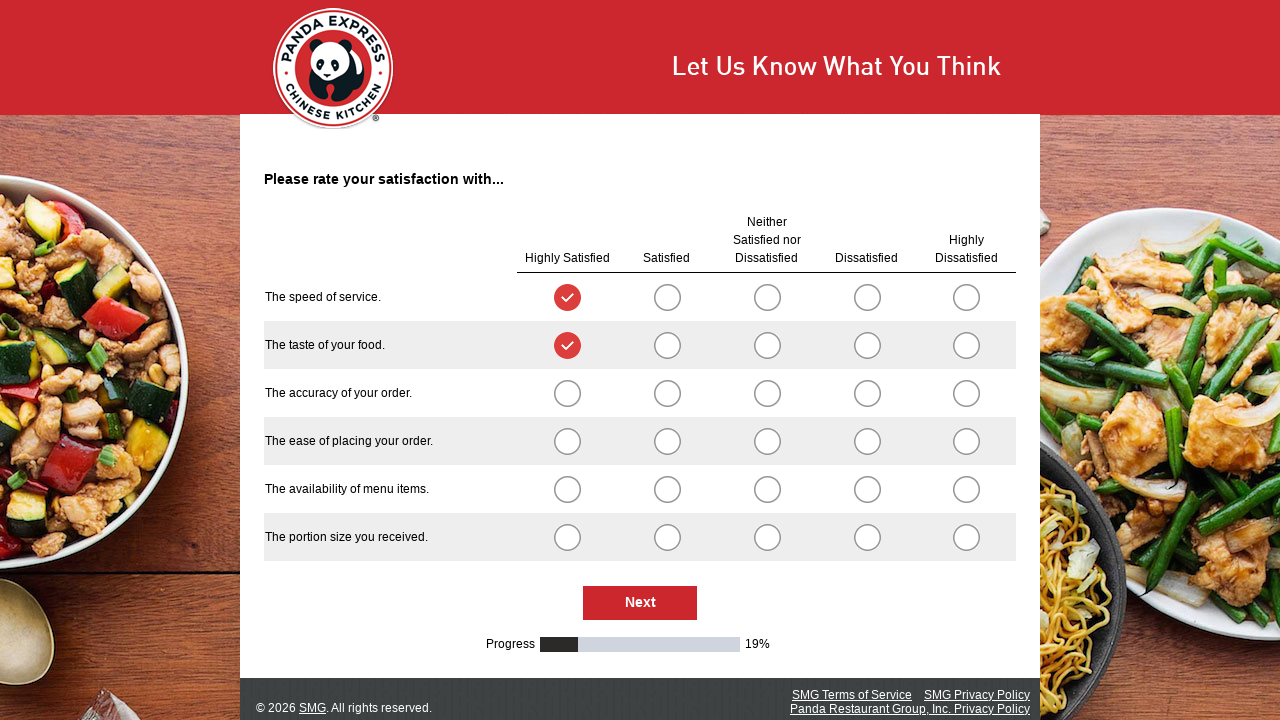

Selected first option for question group (radio button index 10) at (567, 393) on .radioSimpleInput >> nth=10
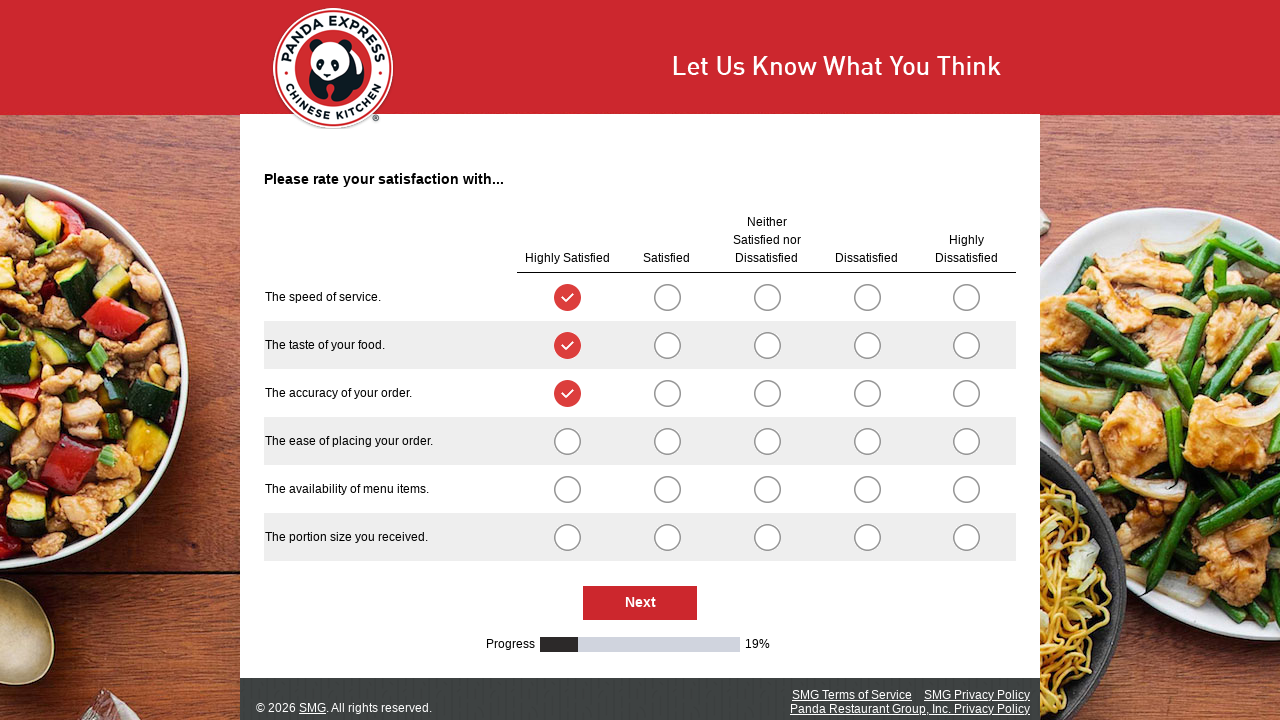

Selected first option for question group (radio button index 15) at (567, 441) on .radioSimpleInput >> nth=15
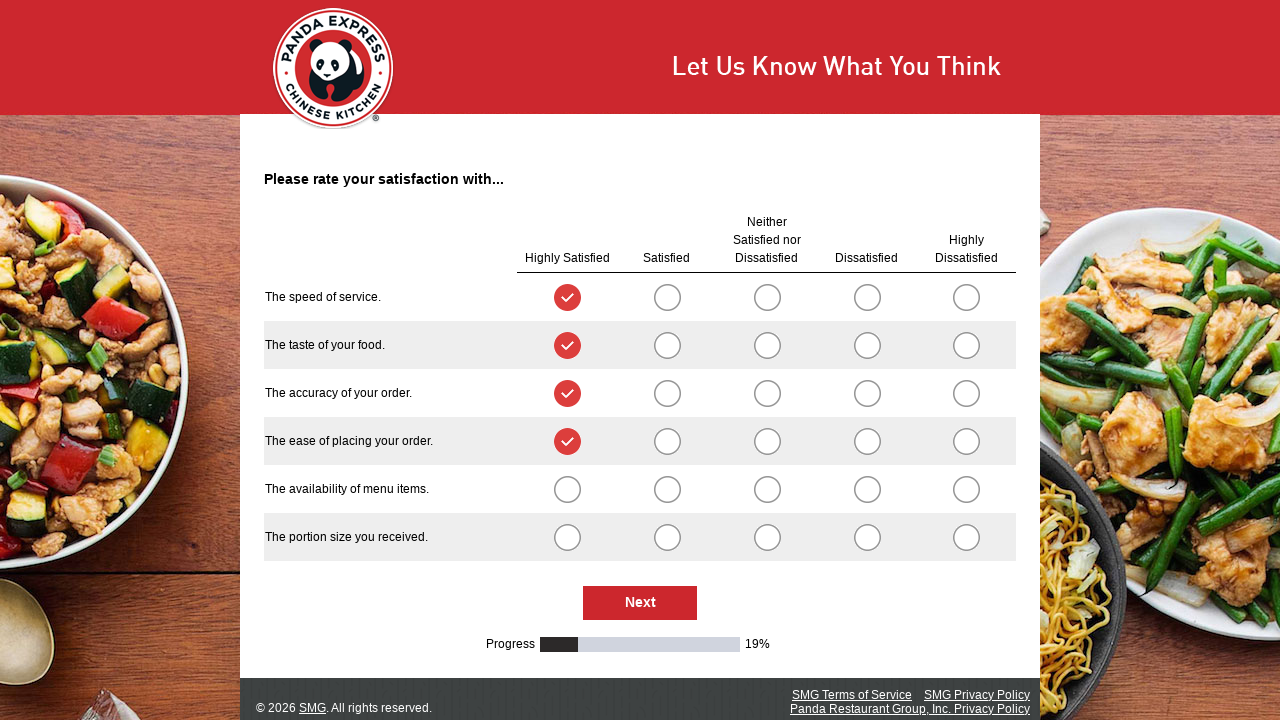

Selected first option for question group (radio button index 20) at (567, 489) on .radioSimpleInput >> nth=20
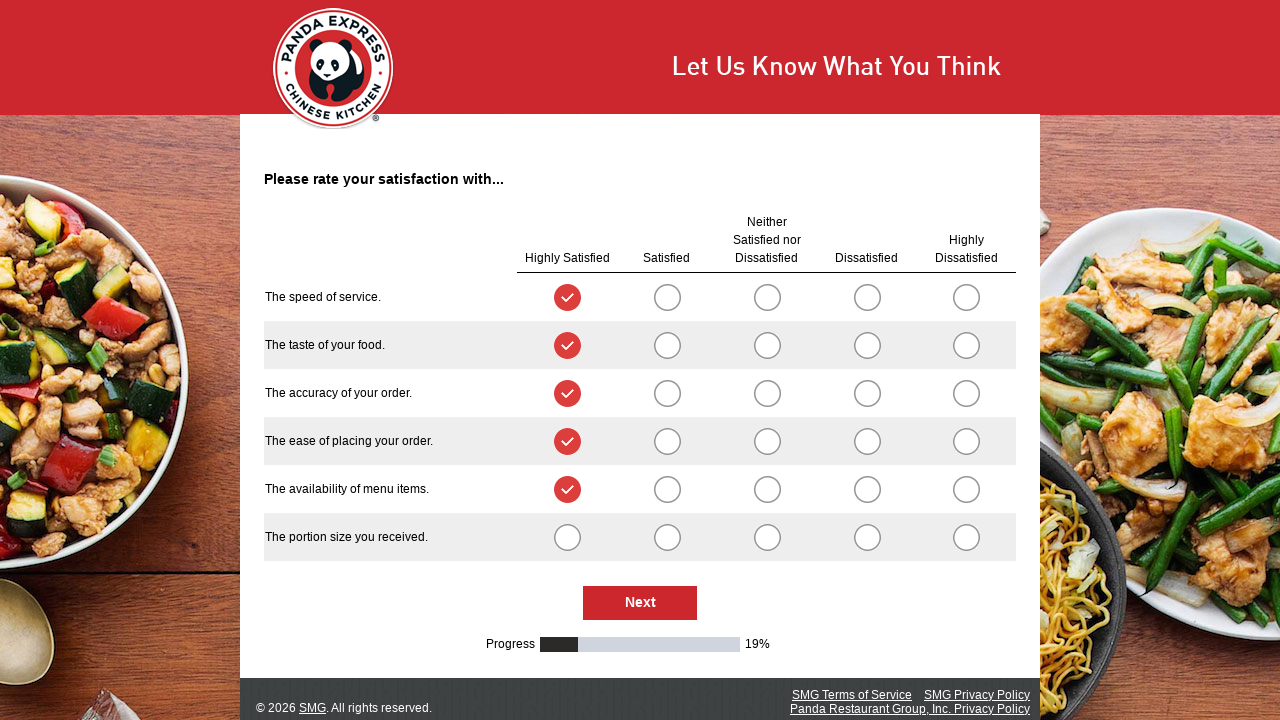

Selected first option for question group (radio button index 25) at (567, 537) on .radioSimpleInput >> nth=25
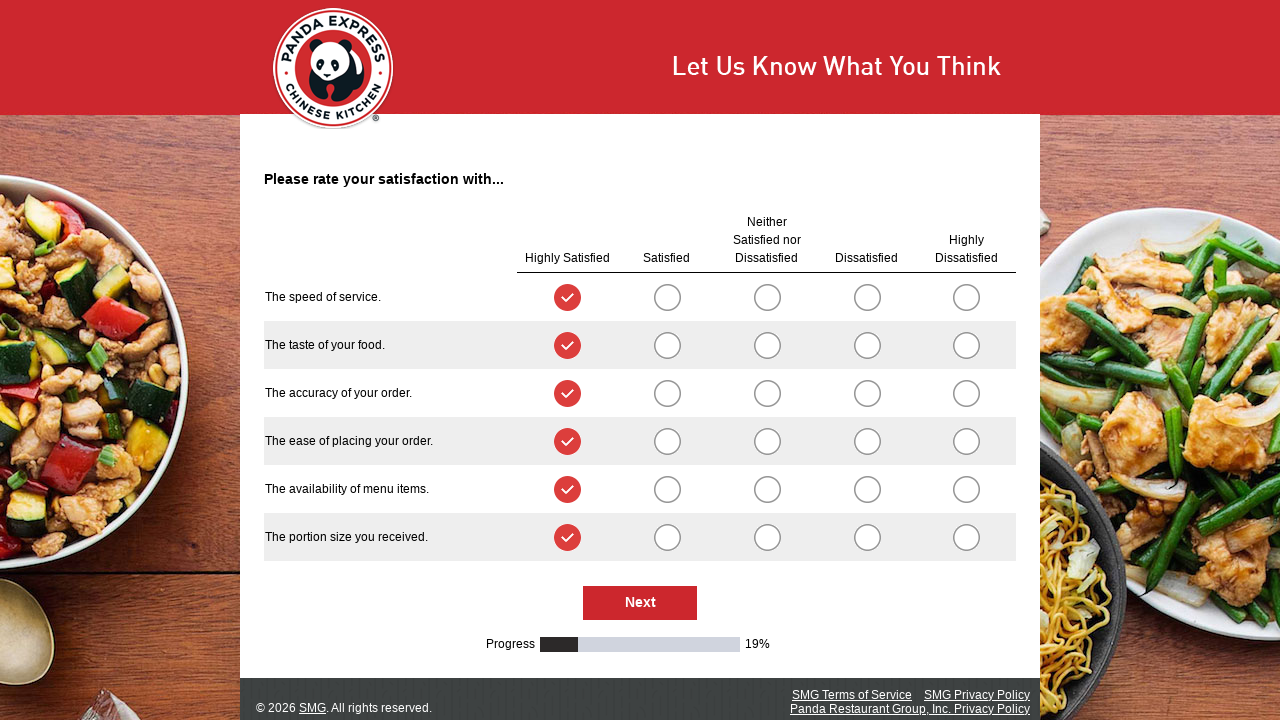

Clicked Next button to proceed to next survey page at (640, 603) on #NextButton
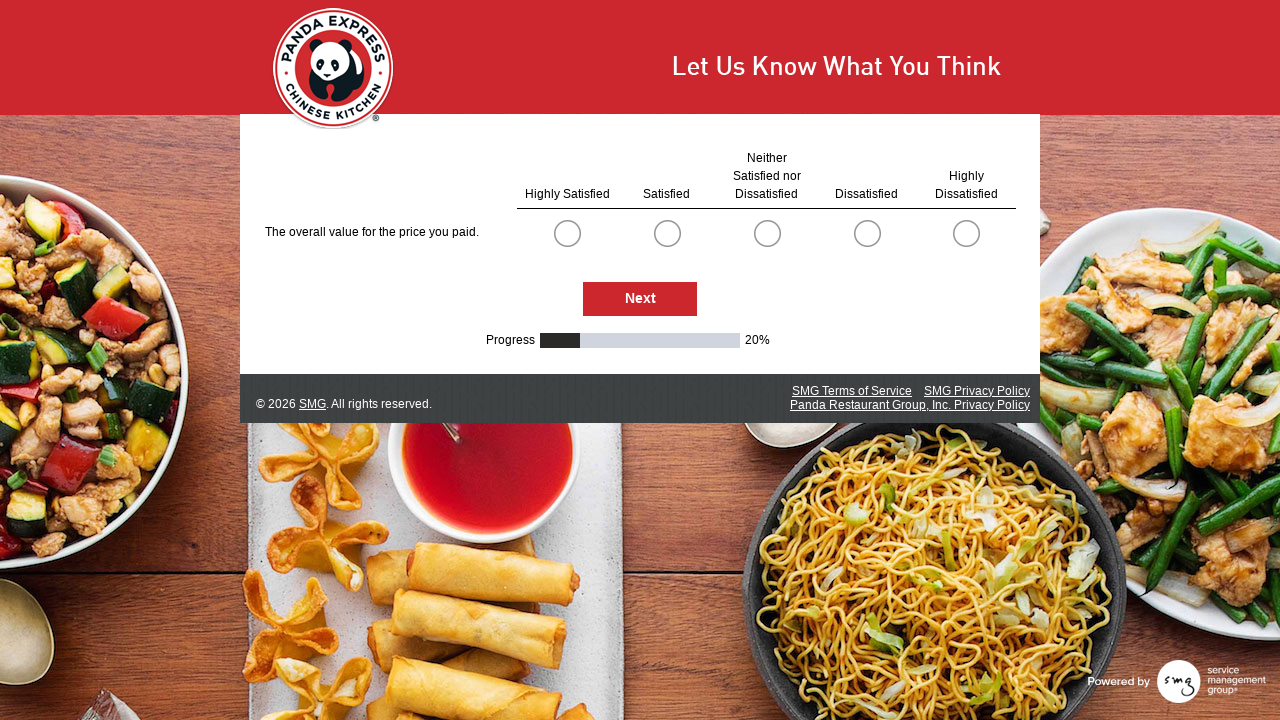

Waited for next survey page to load
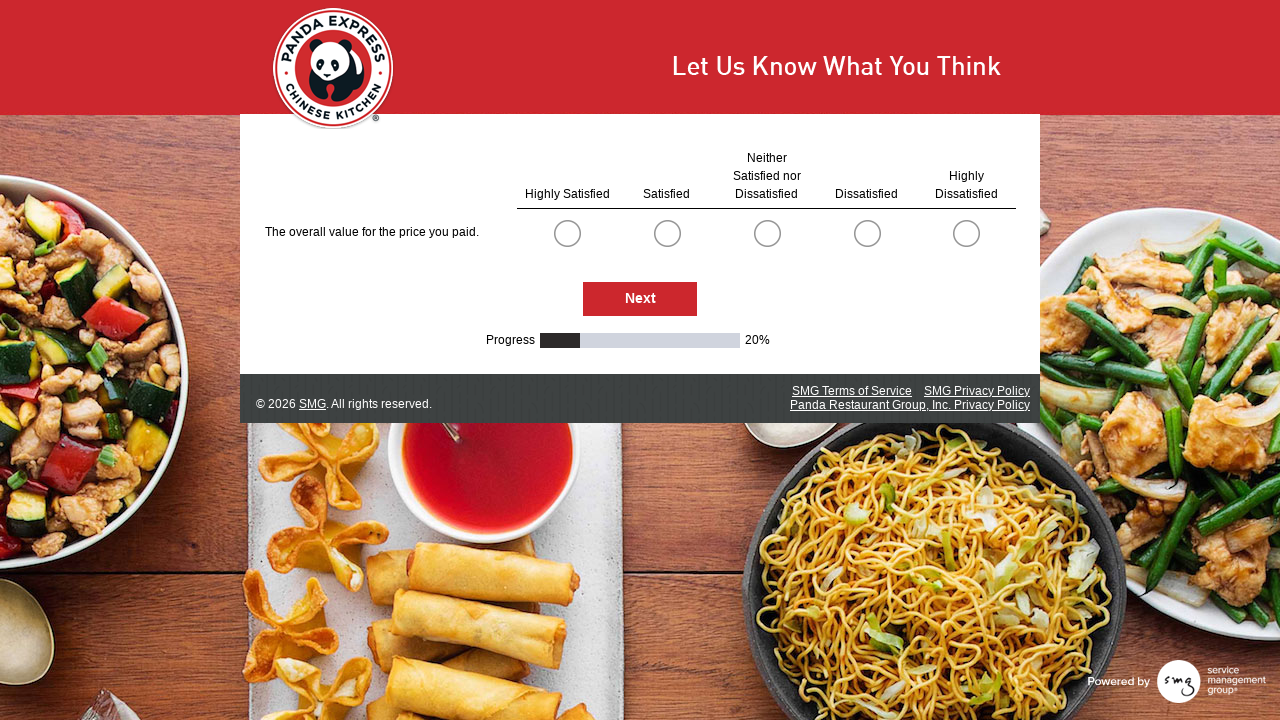

Selected first option for question group (radio button index 0) at (567, 233) on .radioSimpleInput >> nth=0
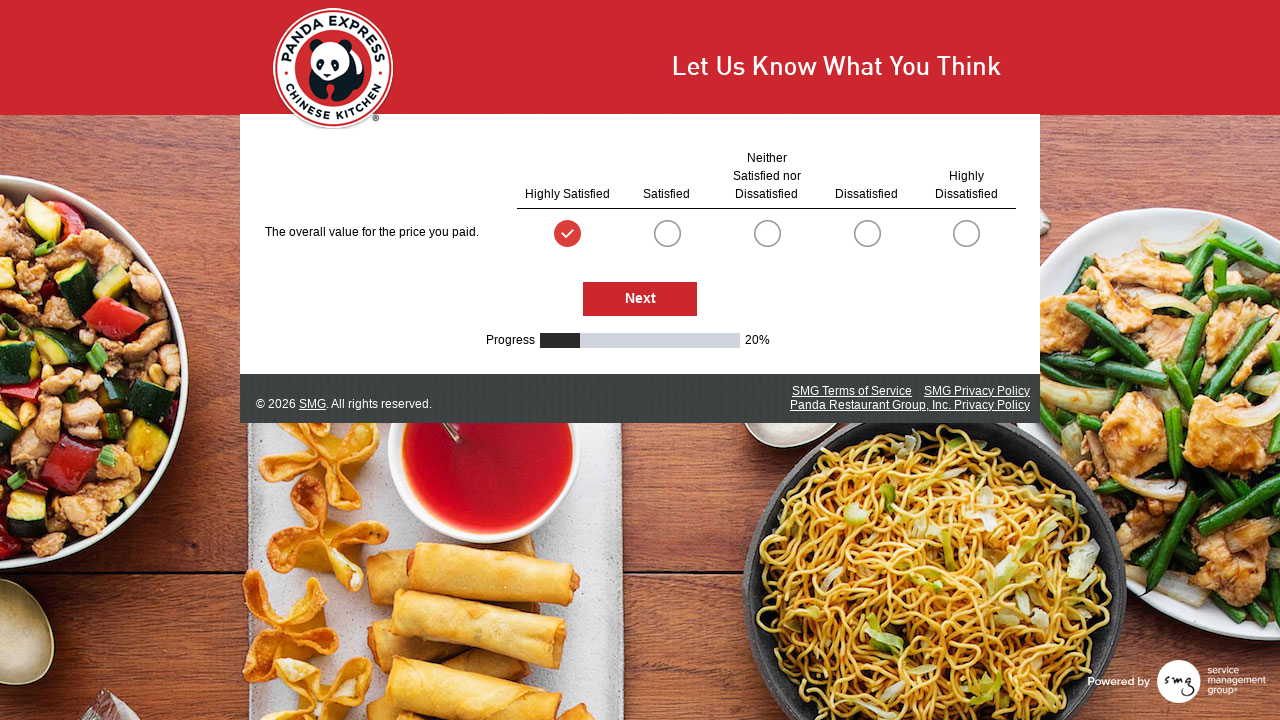

Clicked Next button to proceed to next survey page at (640, 299) on #NextButton
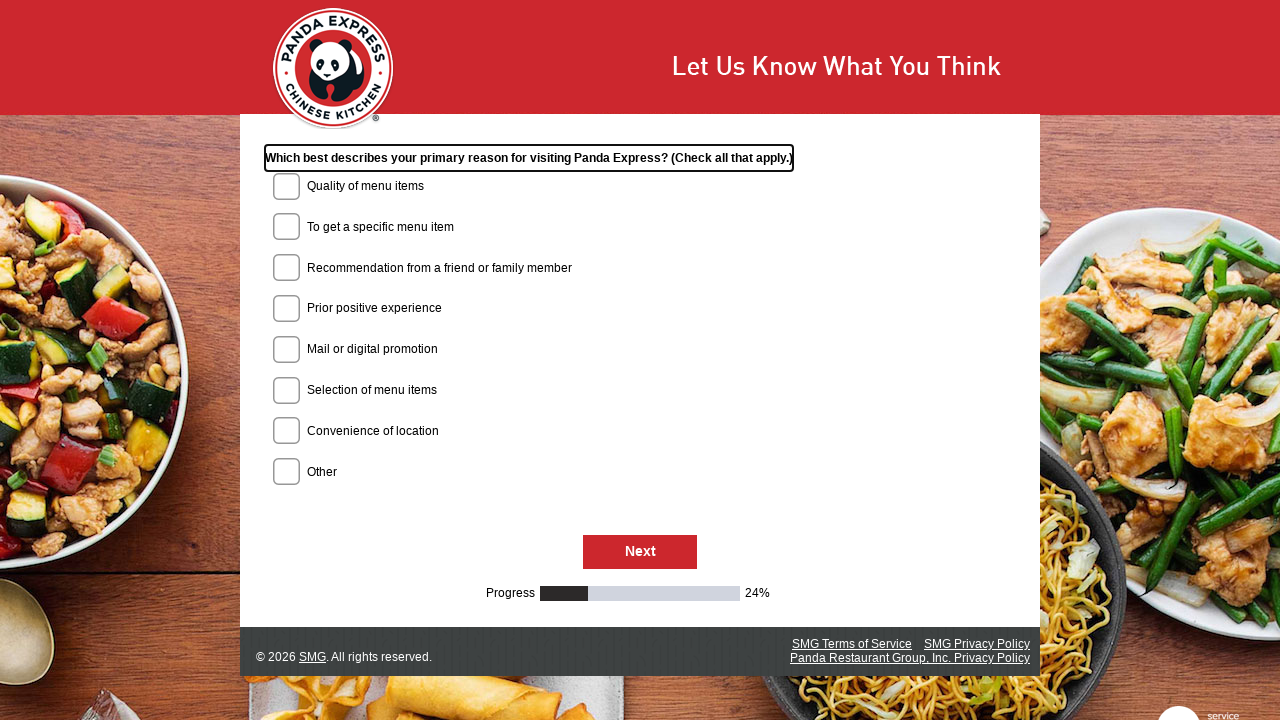

Waited for next survey page to load
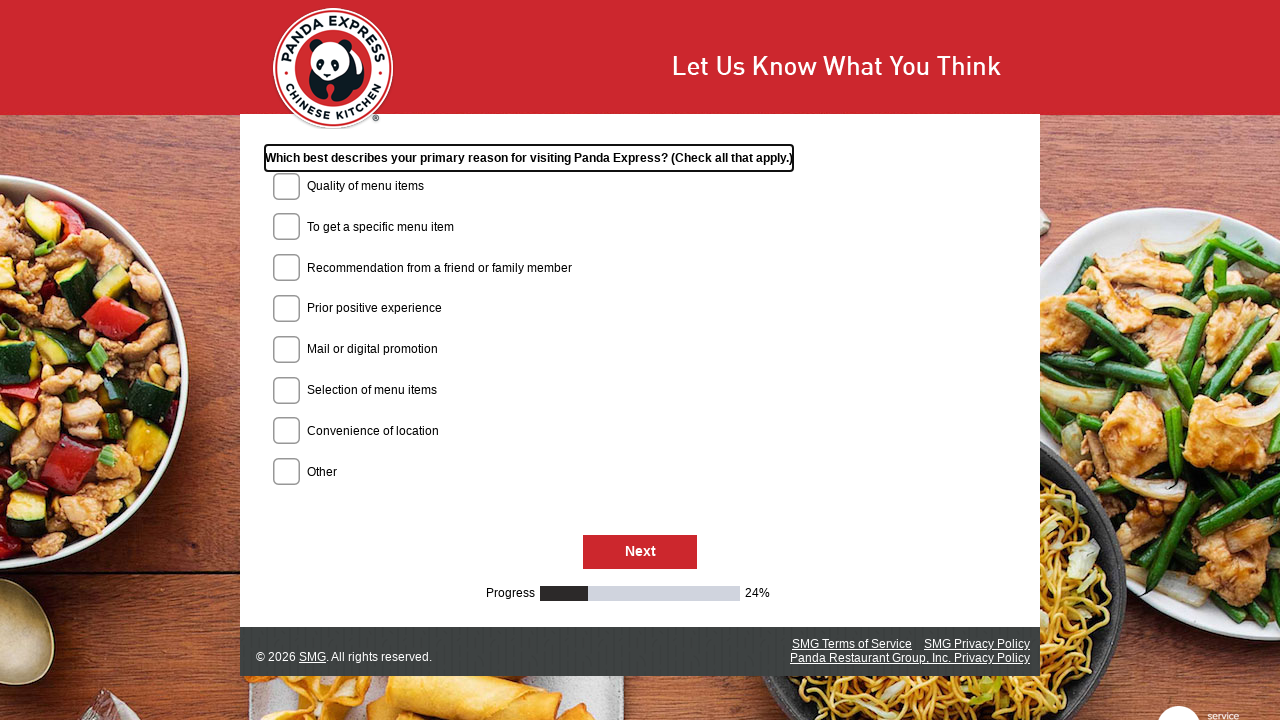

Clicked Next button to proceed to next survey page at (640, 553) on #NextButton
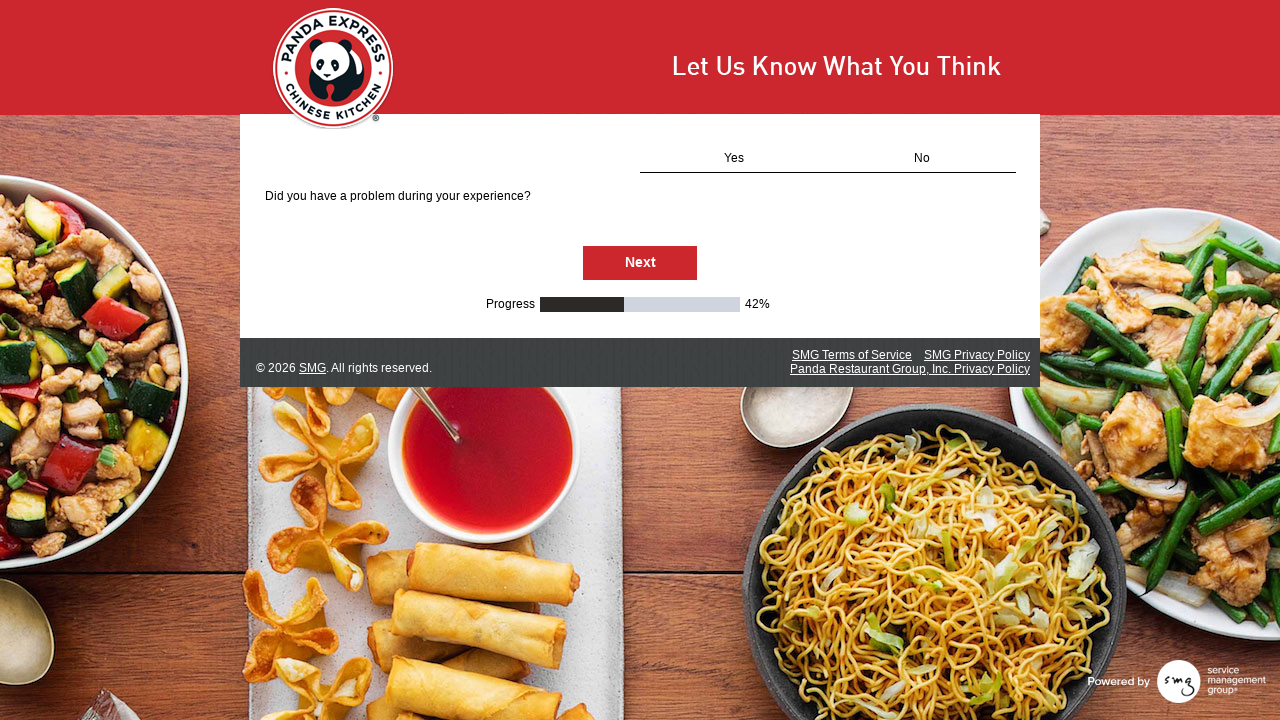

Waited for next survey page to load
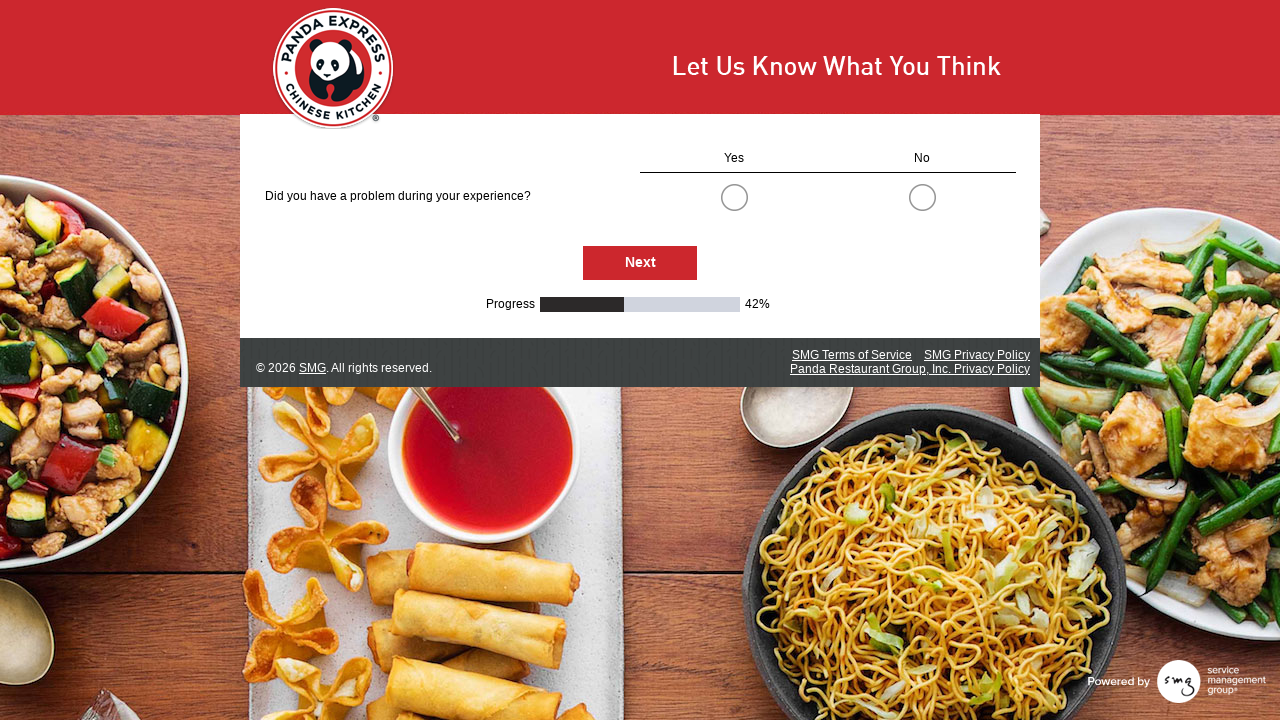

Selected first option for question group (radio button index 0) at (734, 197) on .radioSimpleInput >> nth=0
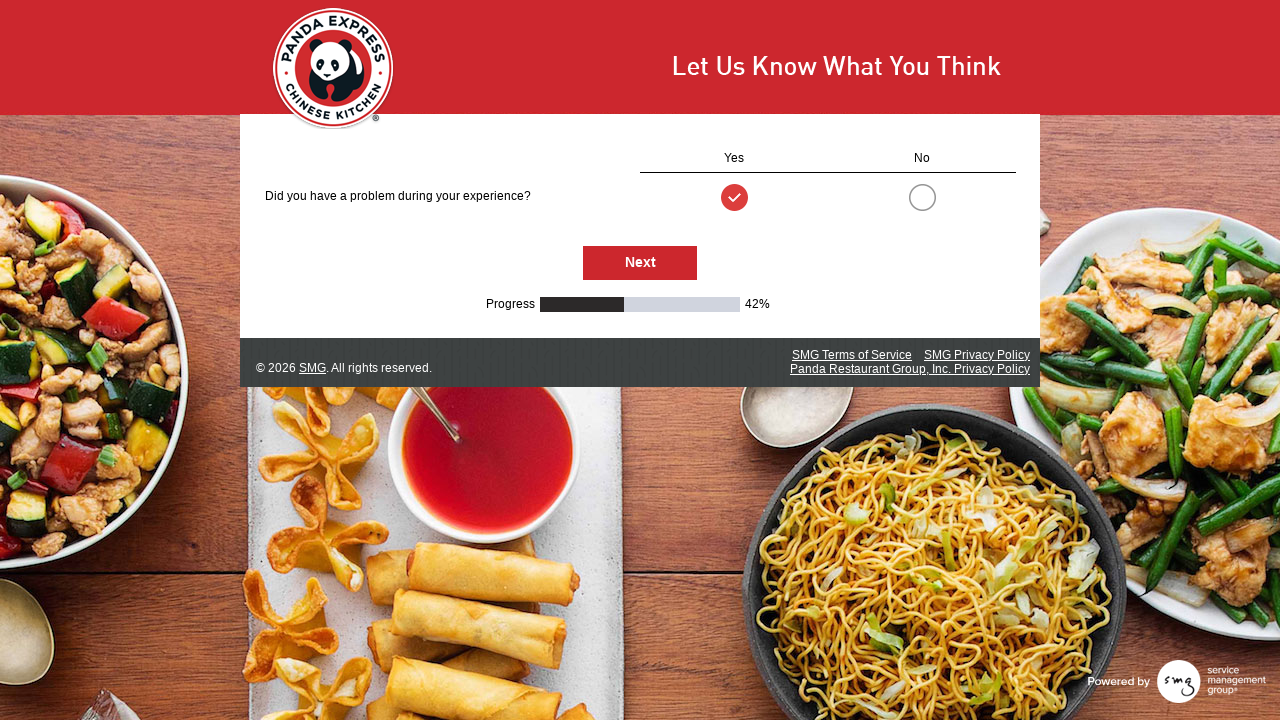

Clicked Next button to proceed to next survey page at (640, 263) on #NextButton
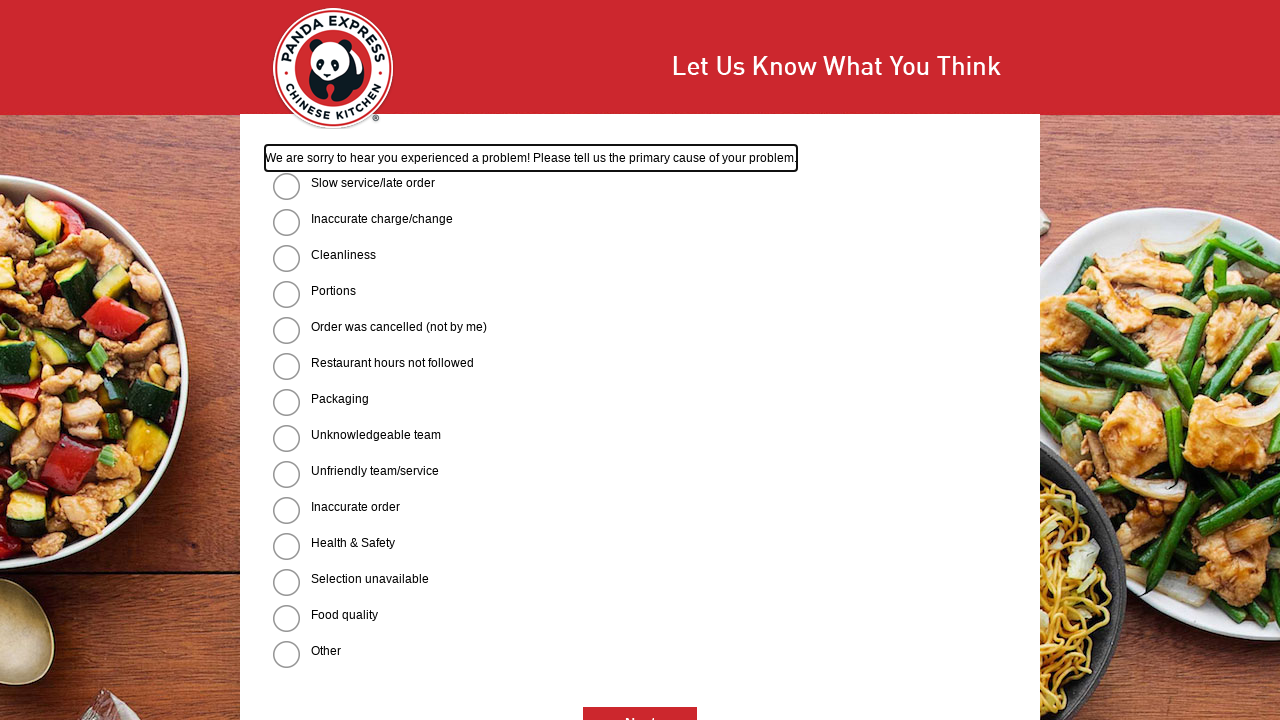

Waited for next survey page to load
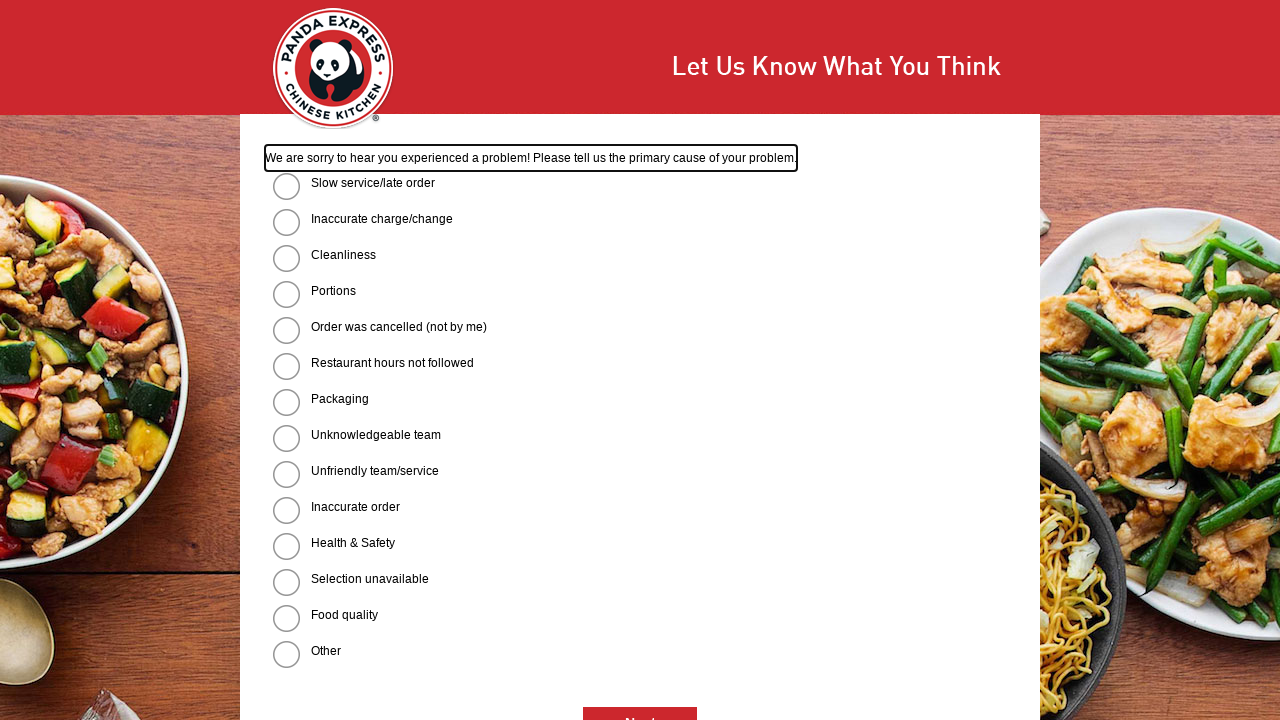

Selected first option for question group (radio button index 0) at (286, 186) on .radioSimpleInput >> nth=0
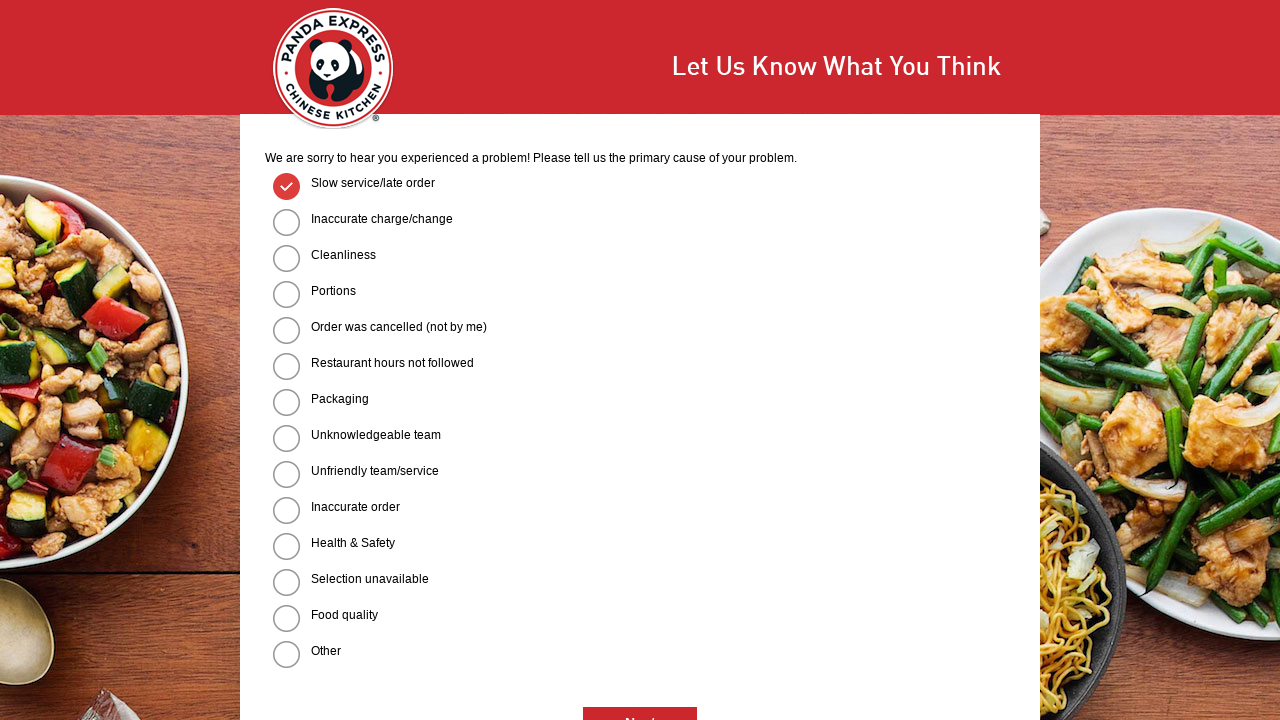

Selected first option for question group (radio button index 5) at (286, 366) on .radioSimpleInput >> nth=5
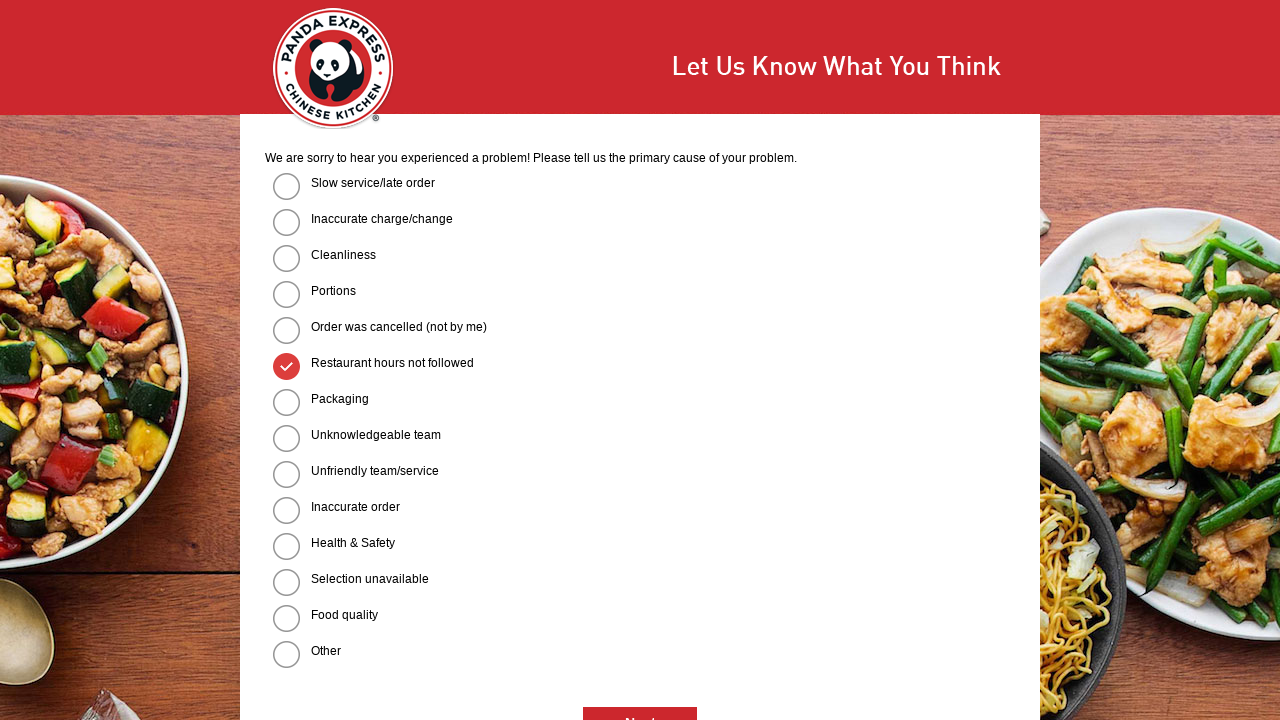

Selected first option for question group (radio button index 10) at (286, 546) on .radioSimpleInput >> nth=10
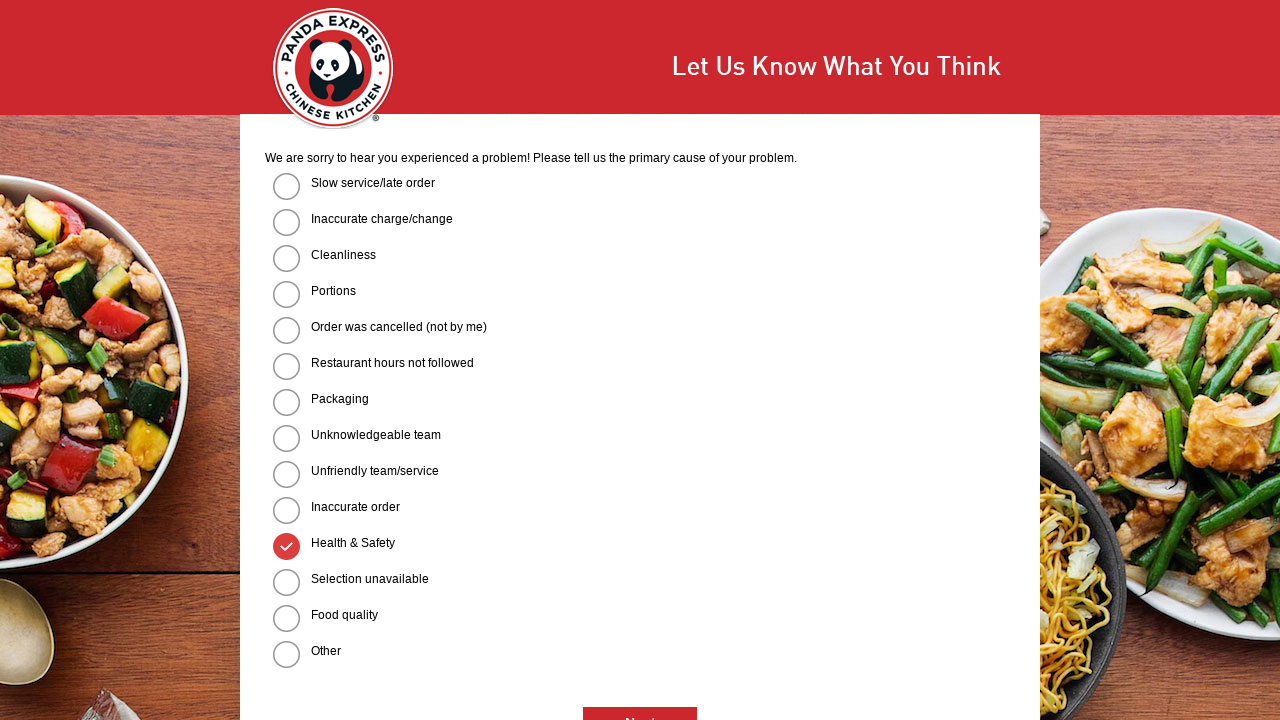

Clicked Next button to proceed to next survey page at (640, 703) on #NextButton
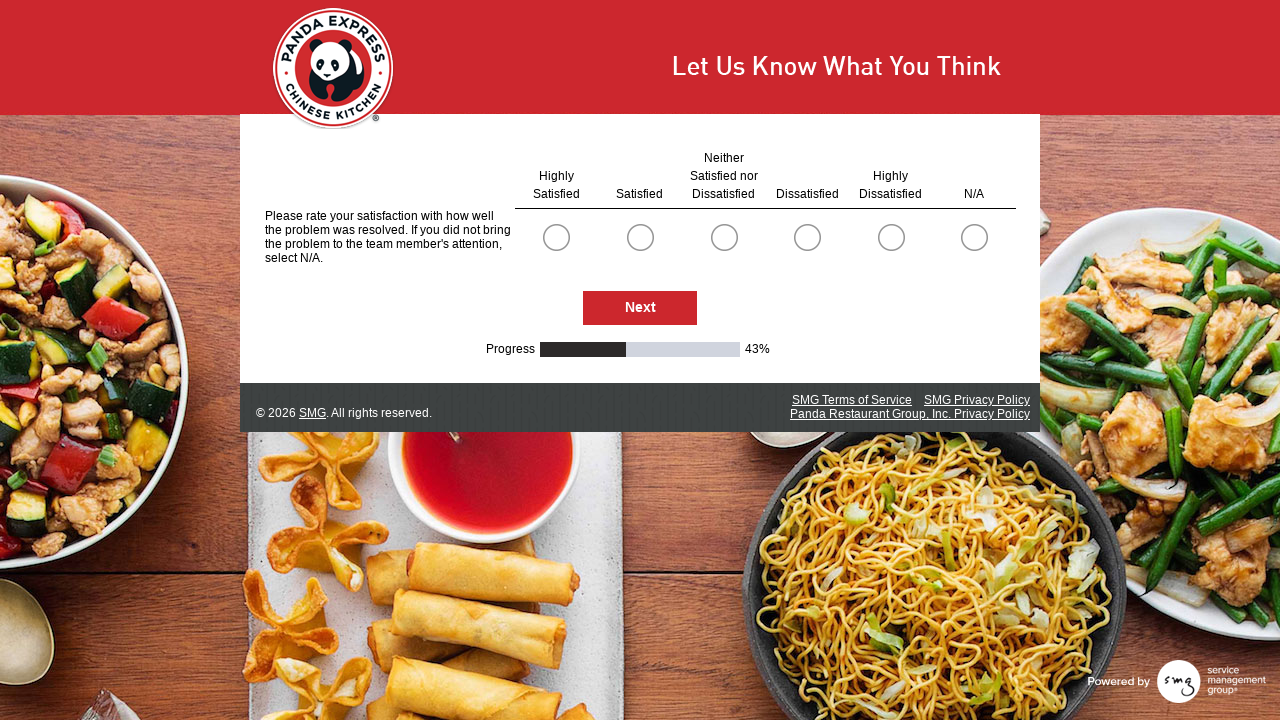

Waited for next survey page to load
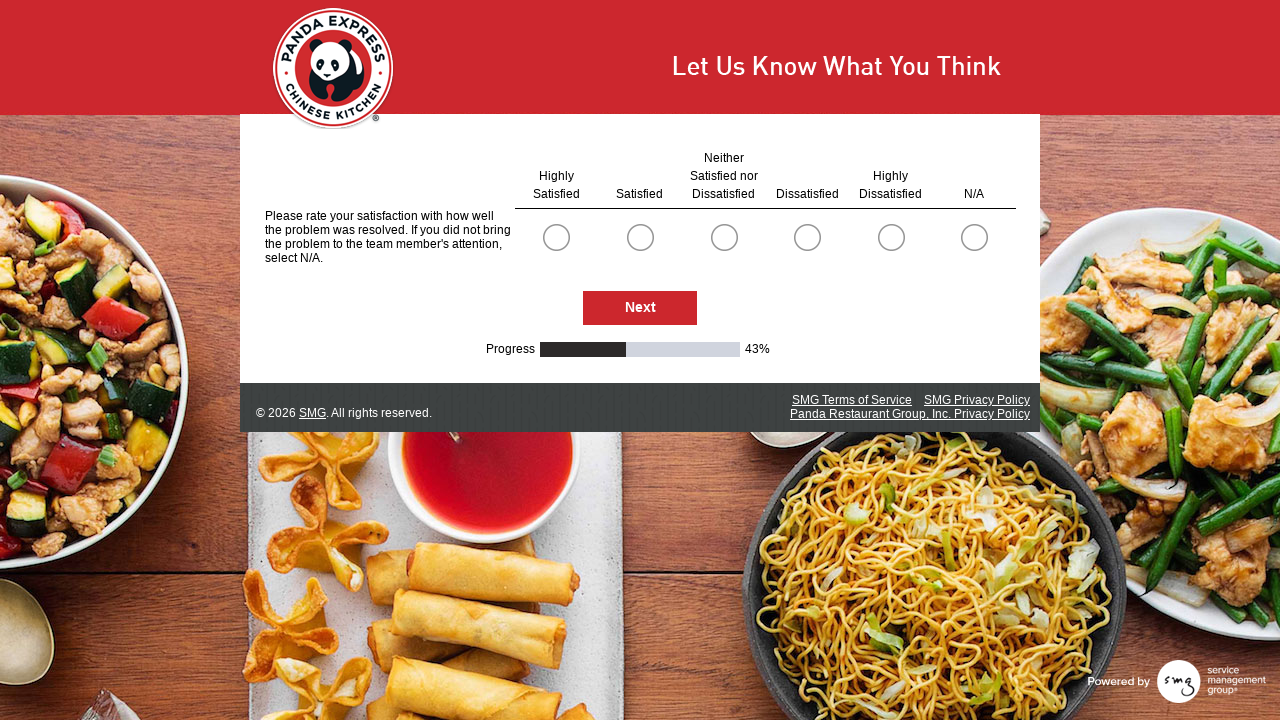

Selected first option for question group (radio button index 0) at (556, 237) on .radioSimpleInput >> nth=0
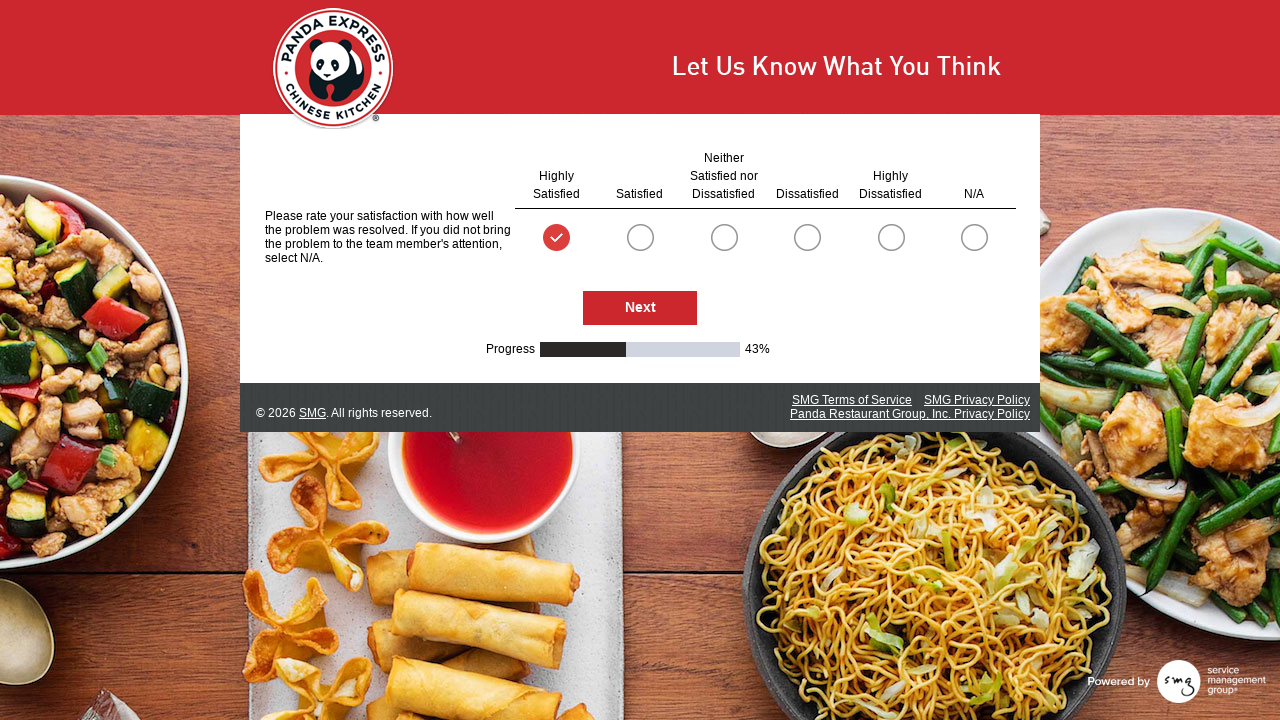

Selected first option for question group (radio button index 5) at (974, 237) on .radioSimpleInput >> nth=5
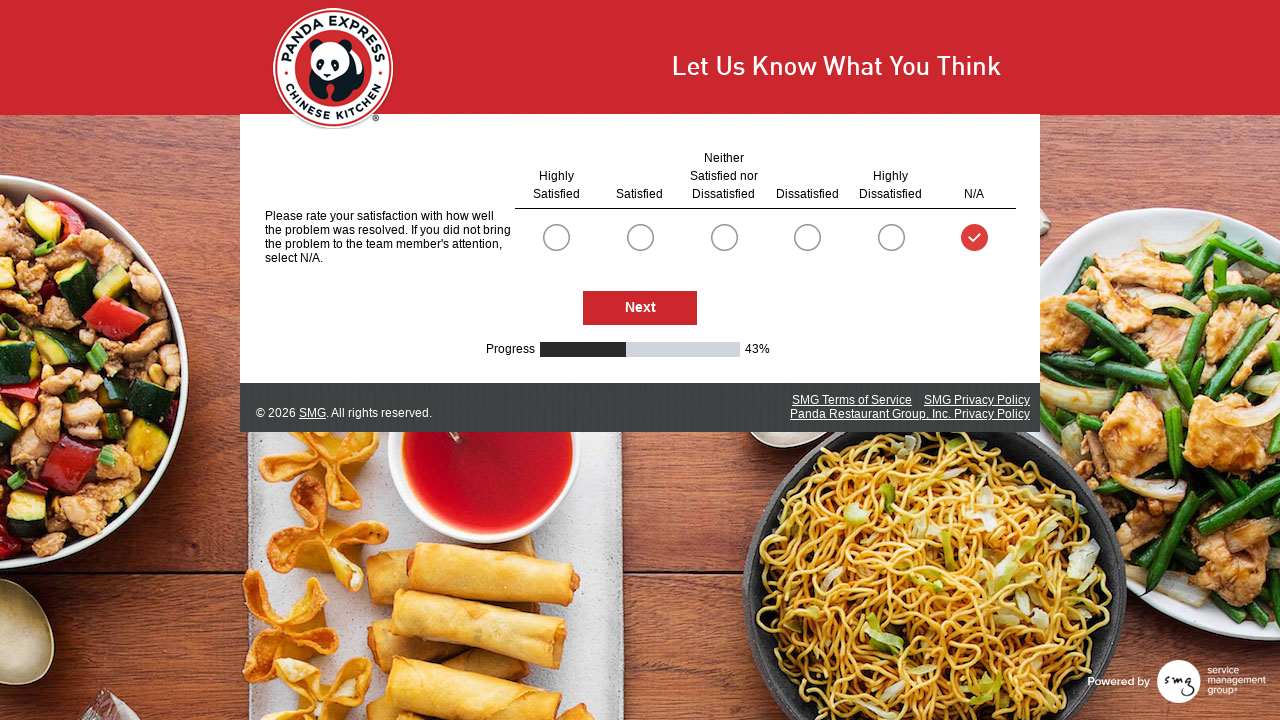

Clicked Next button to proceed to next survey page at (640, 309) on #NextButton
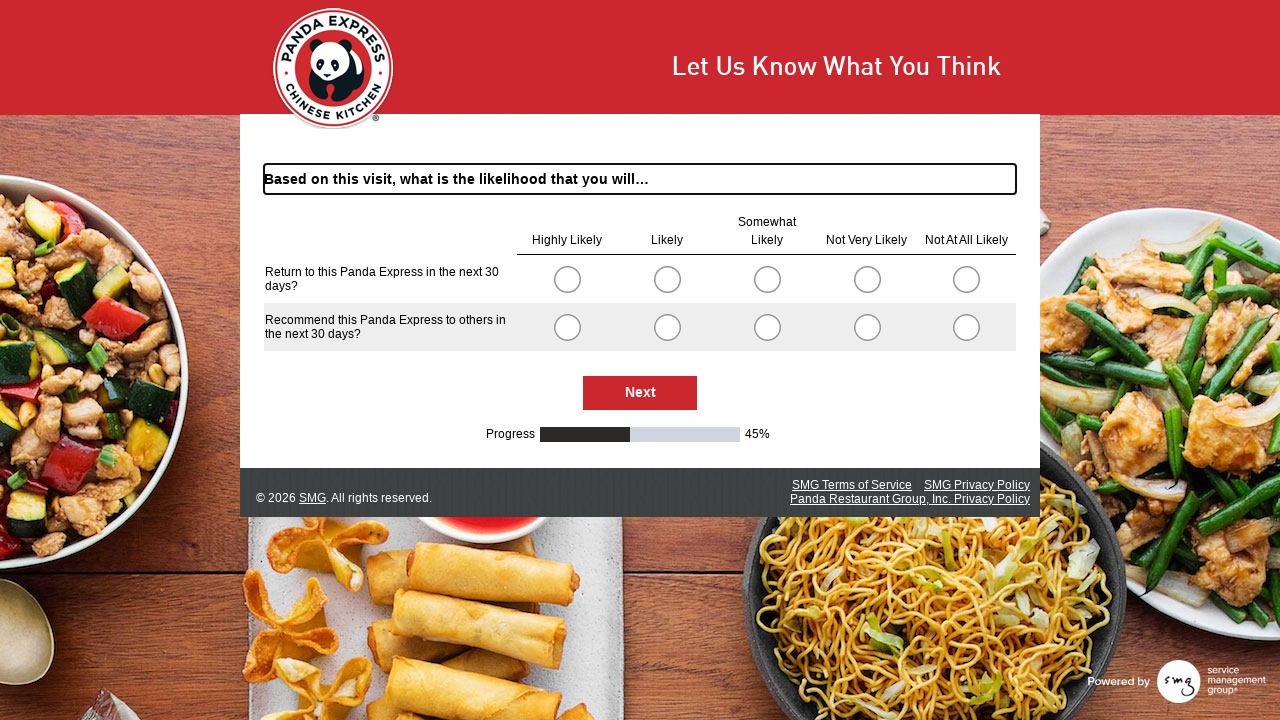

Waited for next survey page to load
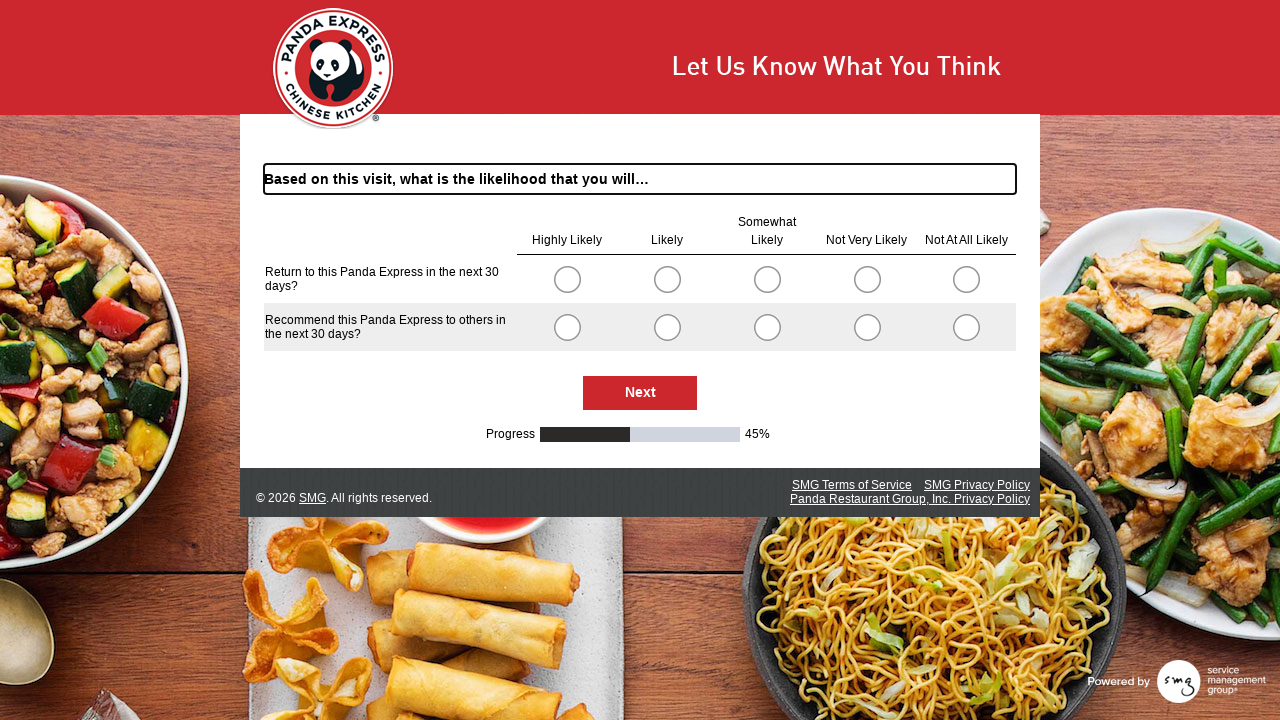

Selected first option for question group (radio button index 0) at (567, 279) on .radioSimpleInput >> nth=0
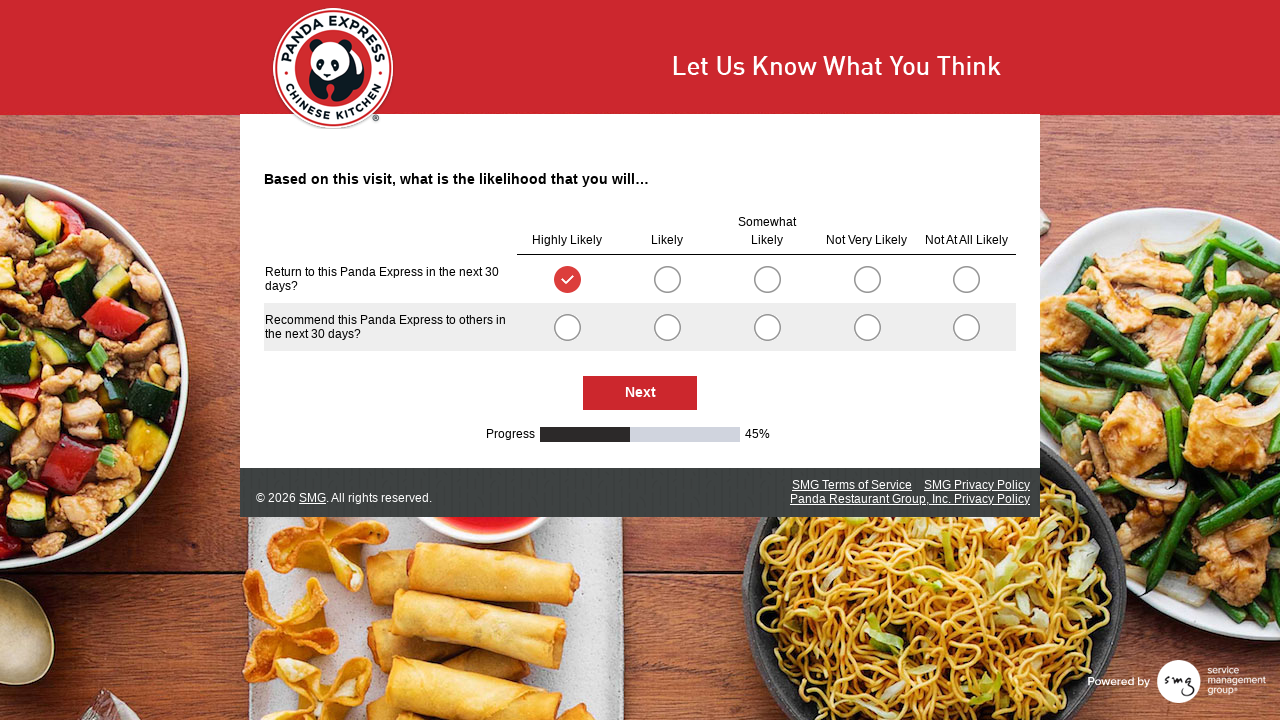

Selected first option for question group (radio button index 5) at (567, 327) on .radioSimpleInput >> nth=5
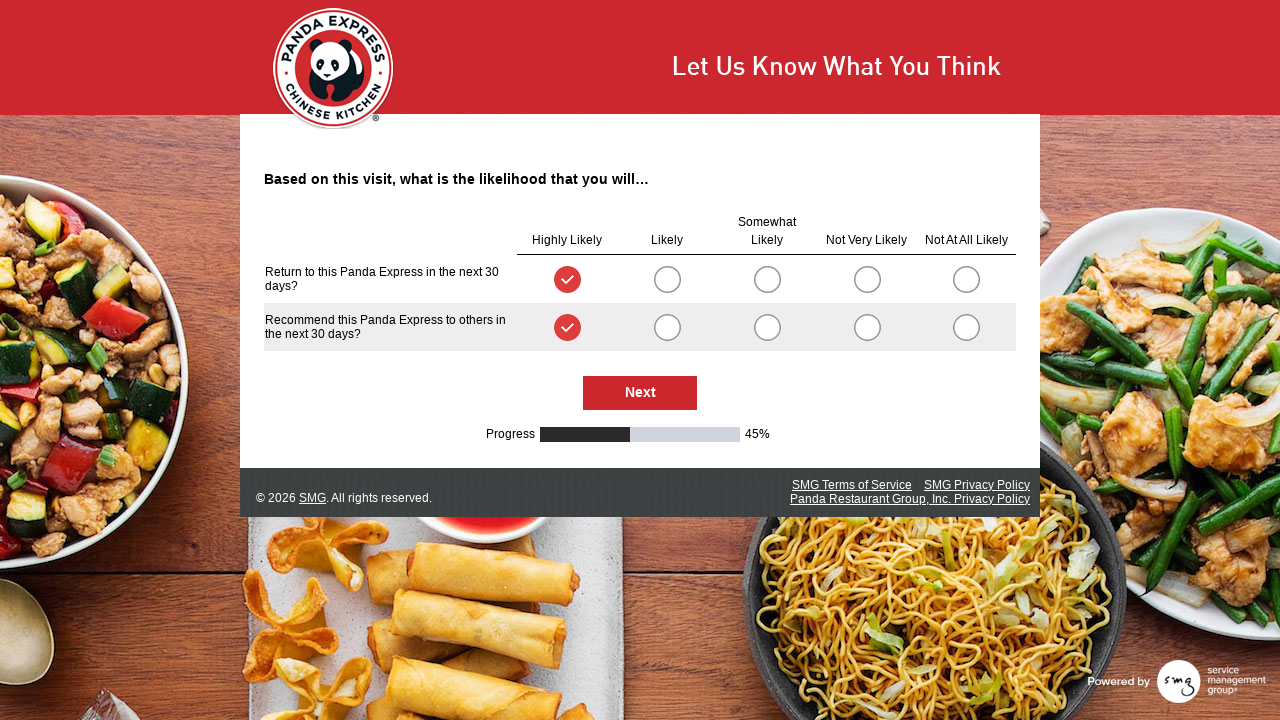

Clicked Next button to proceed to next survey page at (640, 393) on #NextButton
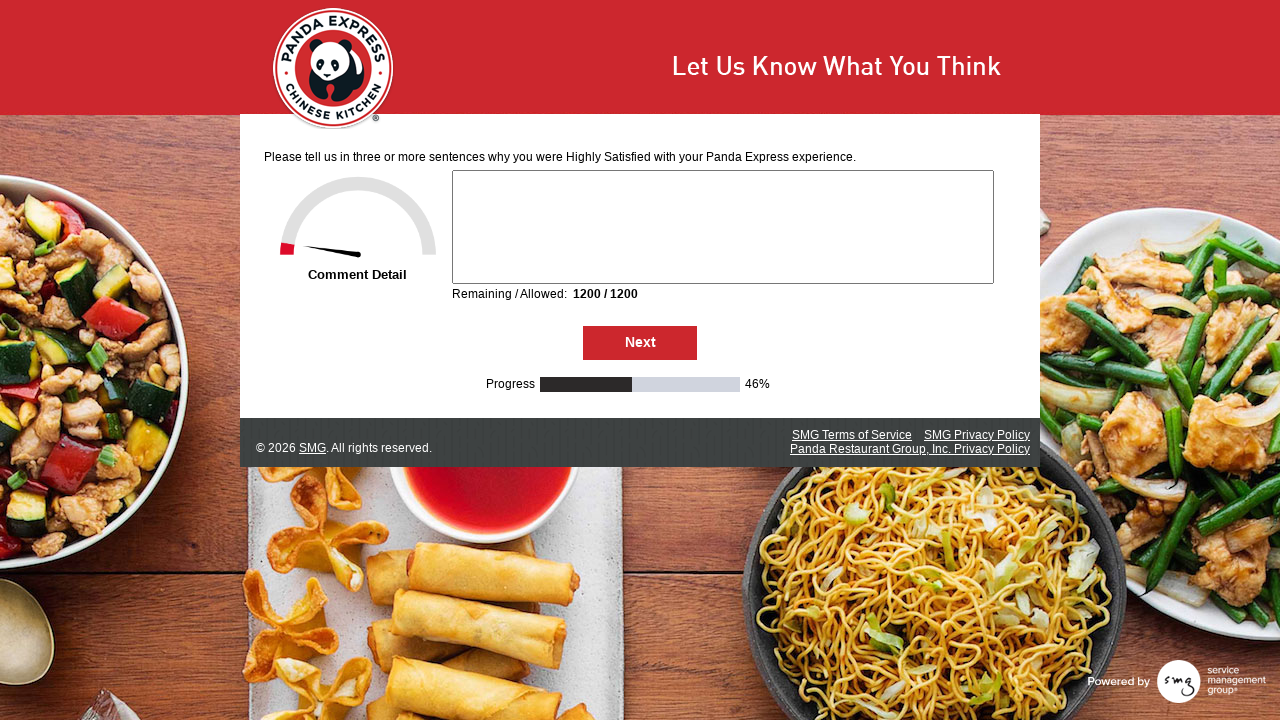

Waited for next survey page to load
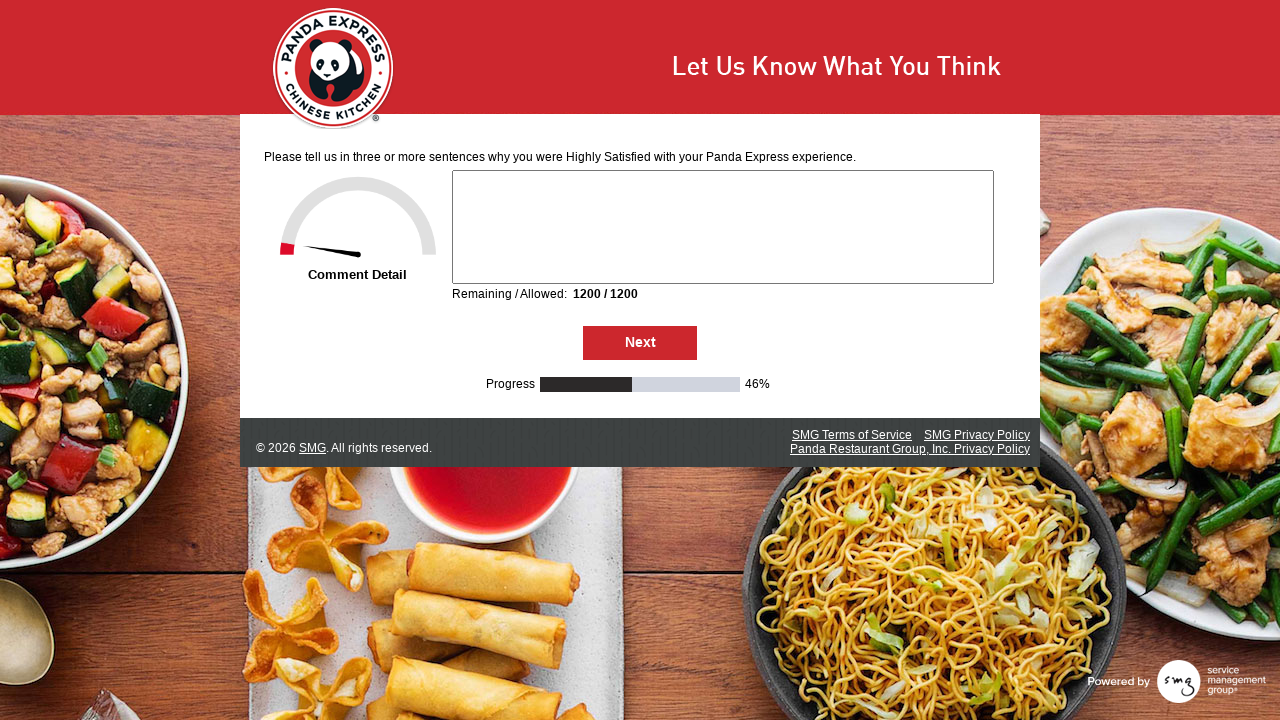

Clicked Next button to proceed to next survey page at (640, 343) on #NextButton
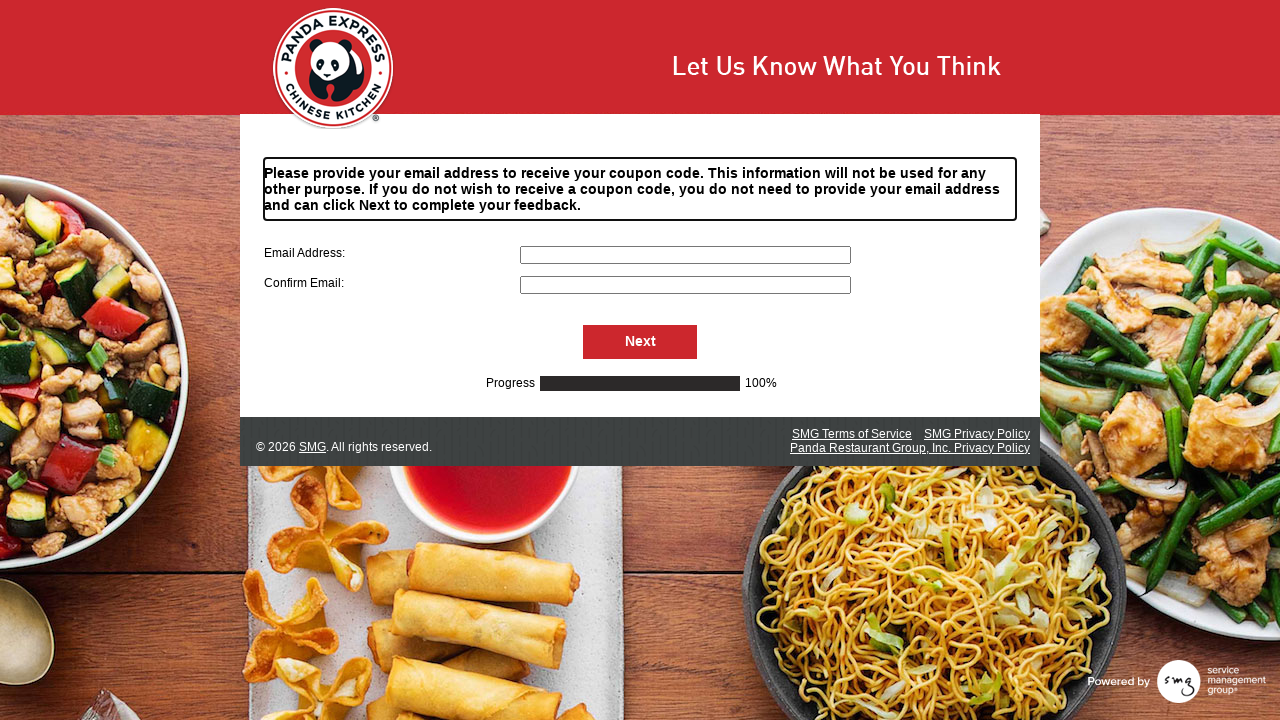

Waited for next survey page to load
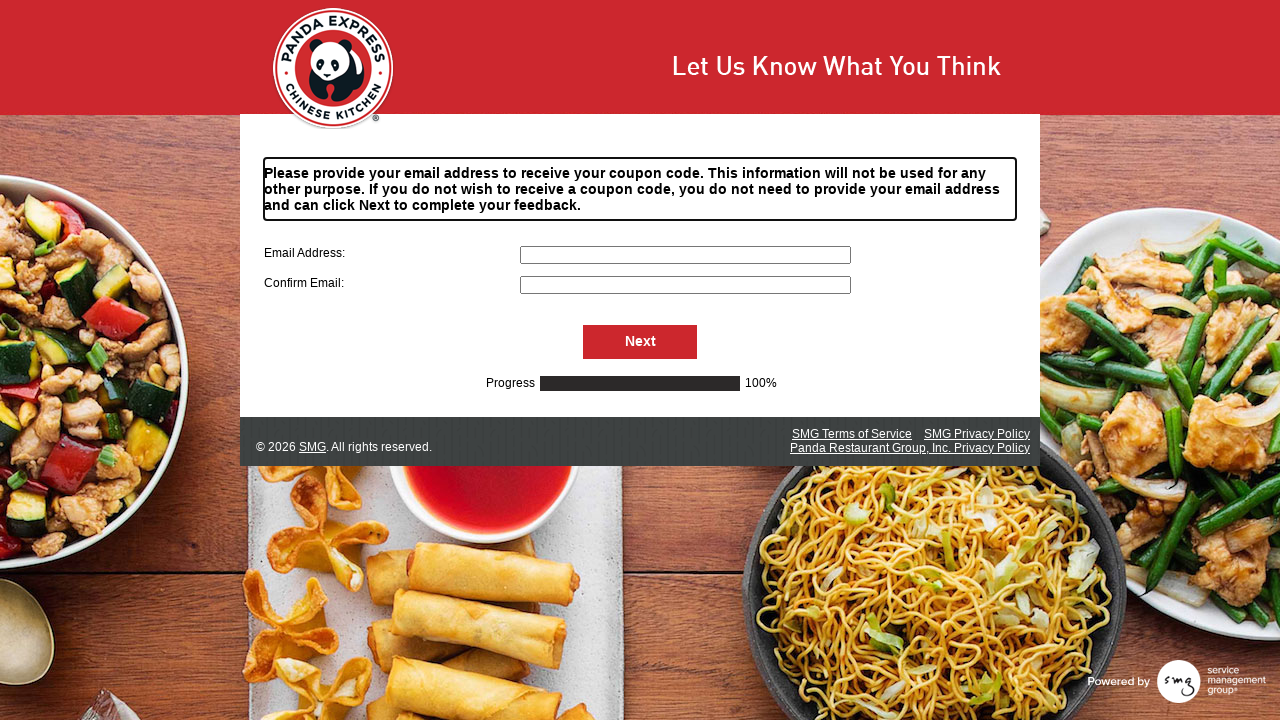

Filled primary email field with 'pandatest2024@example.com' on input[name='S000057']
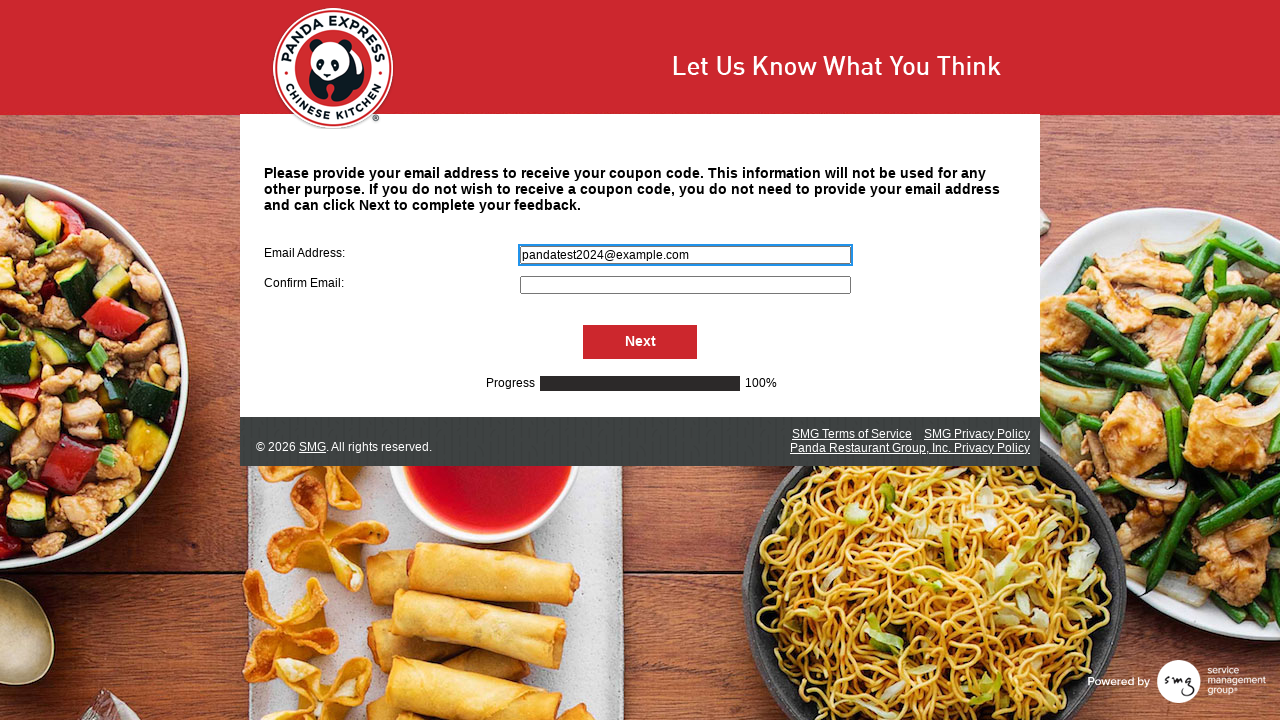

Filled secondary email field with 'pandatest2024@example.com' on input[name='S000064']
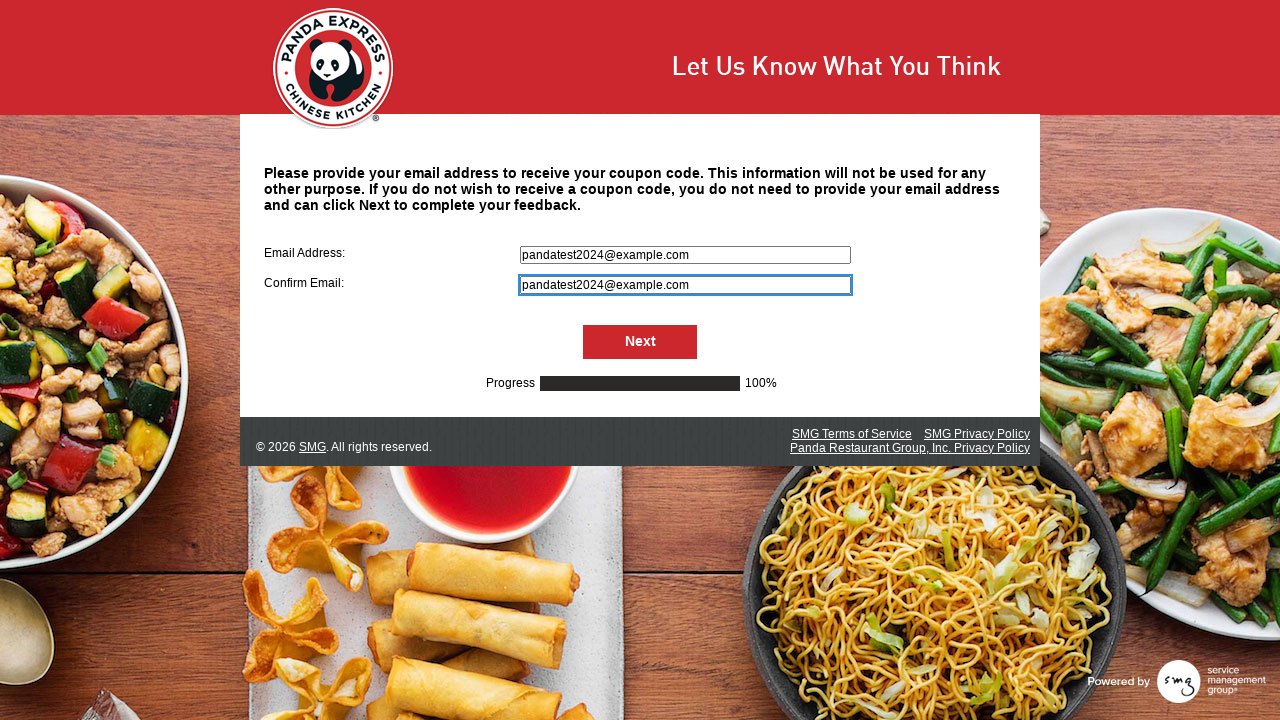

Clicked Next button to submit survey with email address at (640, 342) on #NextButton
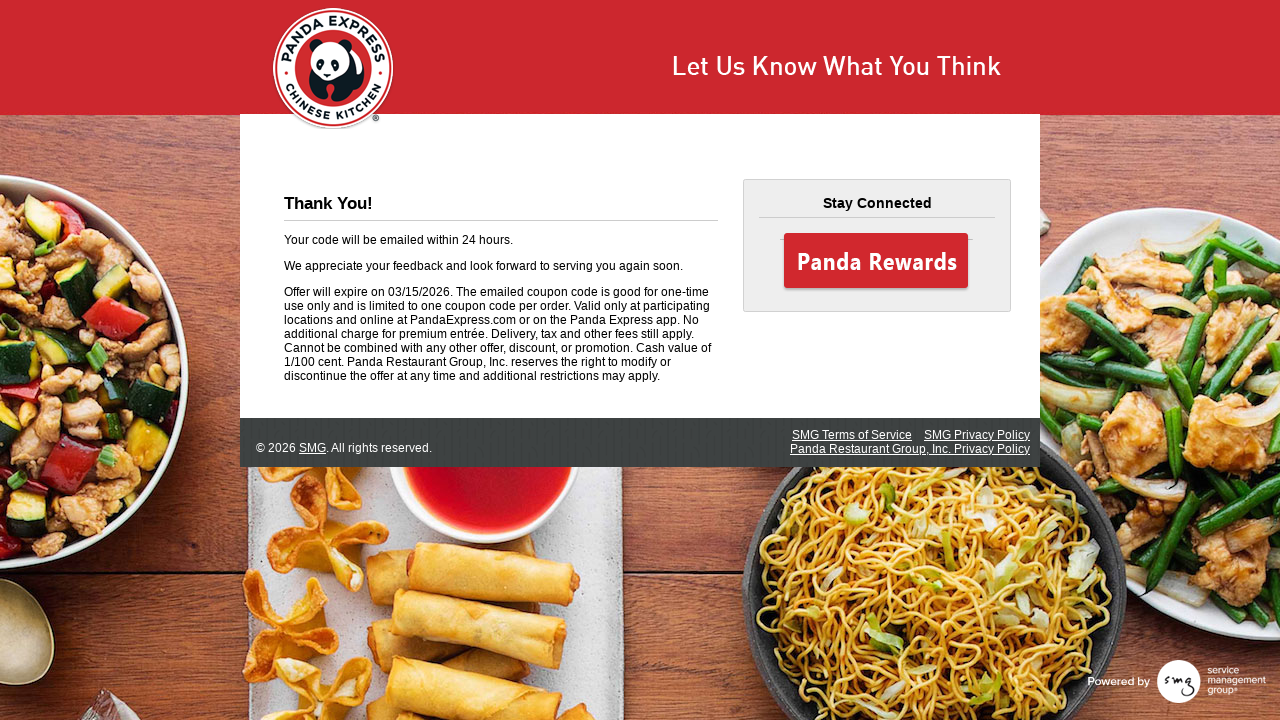

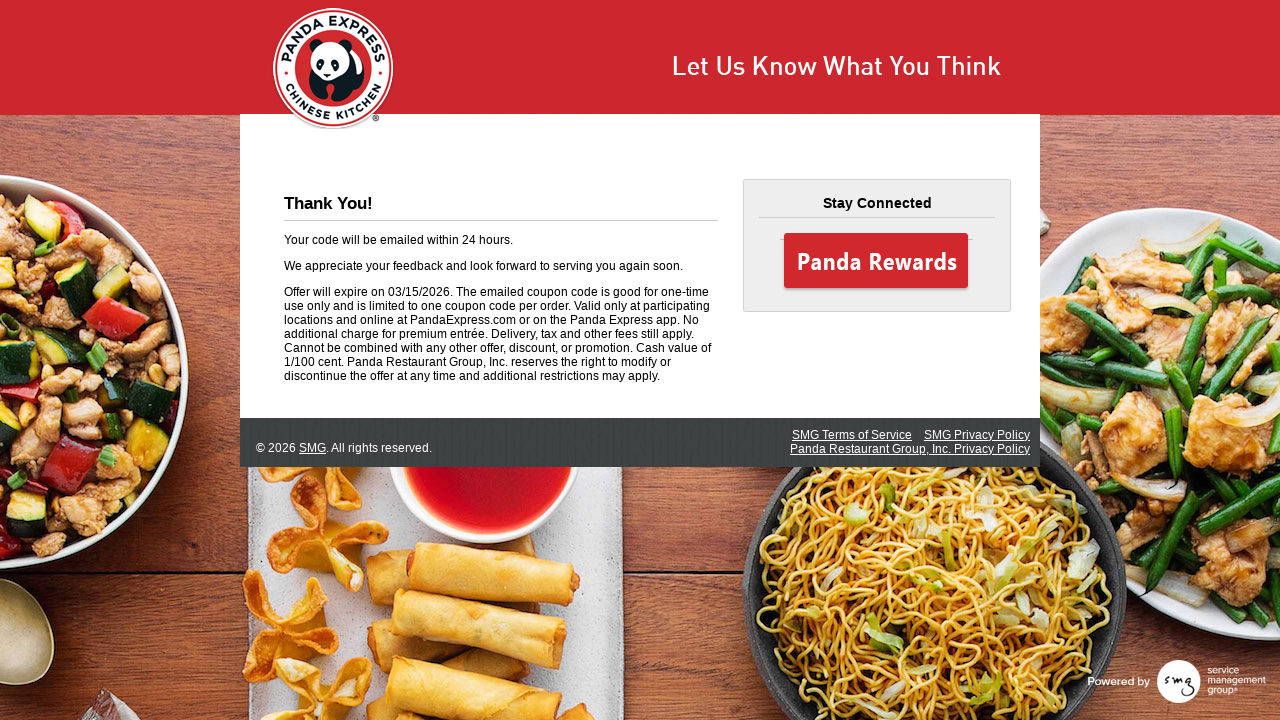